Scrolls down a tall webpage until a specific button becomes visible on the screen

Starting URL: https://seleniumui.moderntester.pl/high-site.php

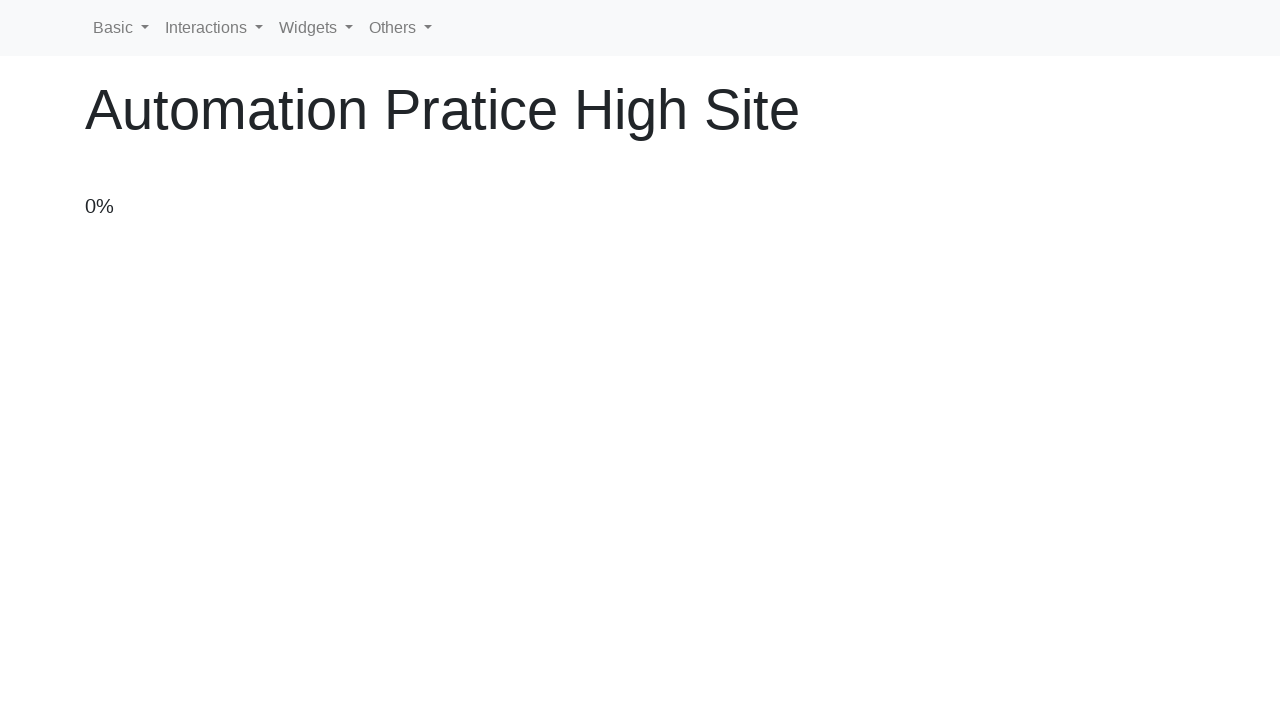

Navigated to high-site.php
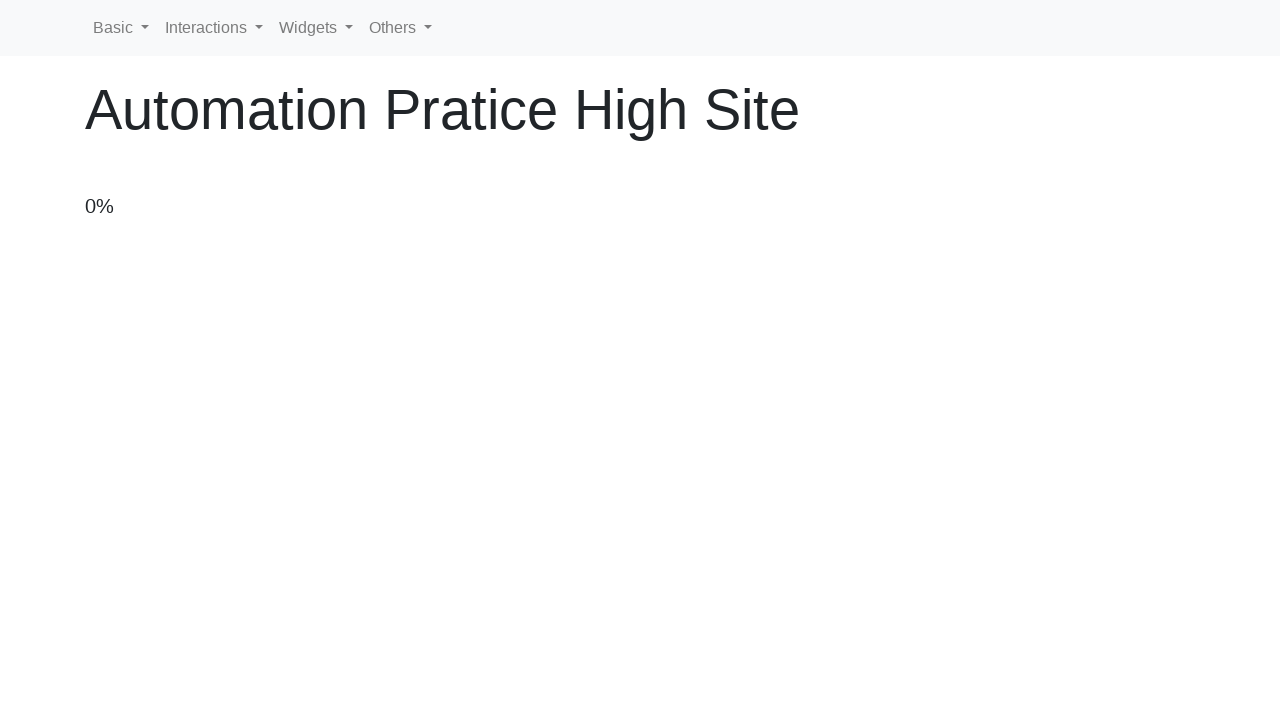

Scrolled down 50 pixels to find the button
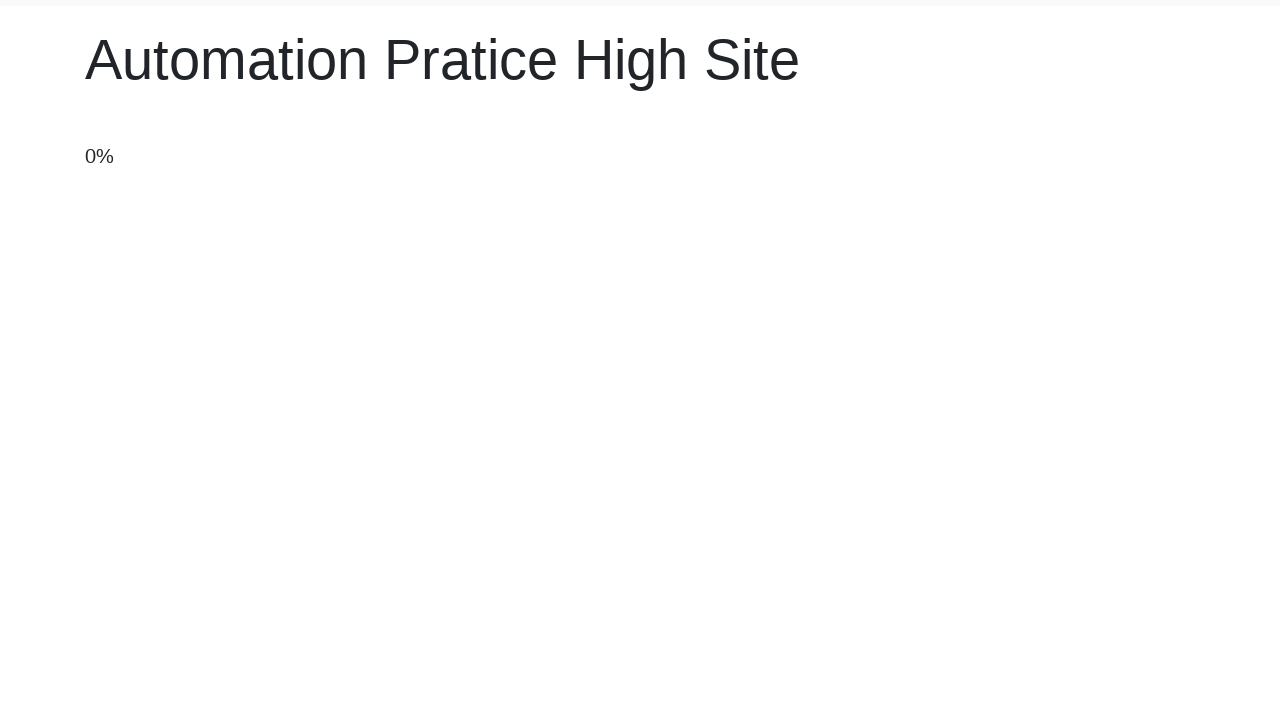

Scrolled down 50 pixels to find the button
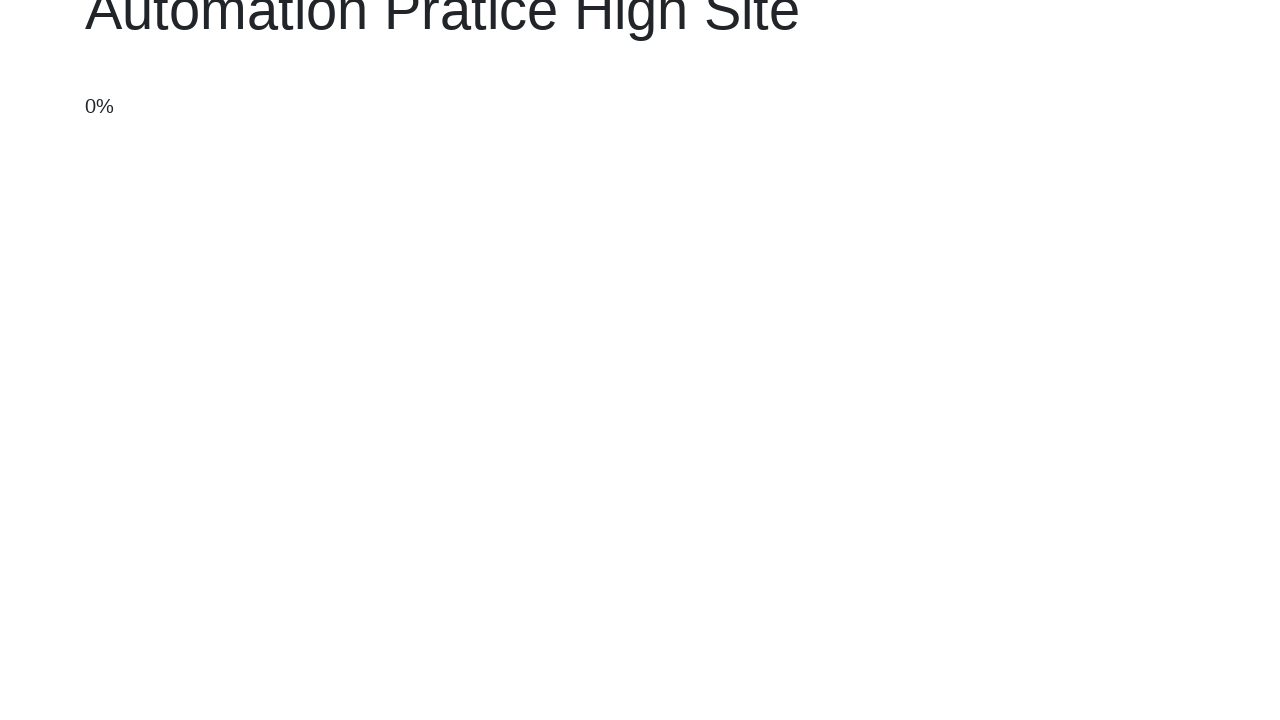

Scrolled down 50 pixels to find the button
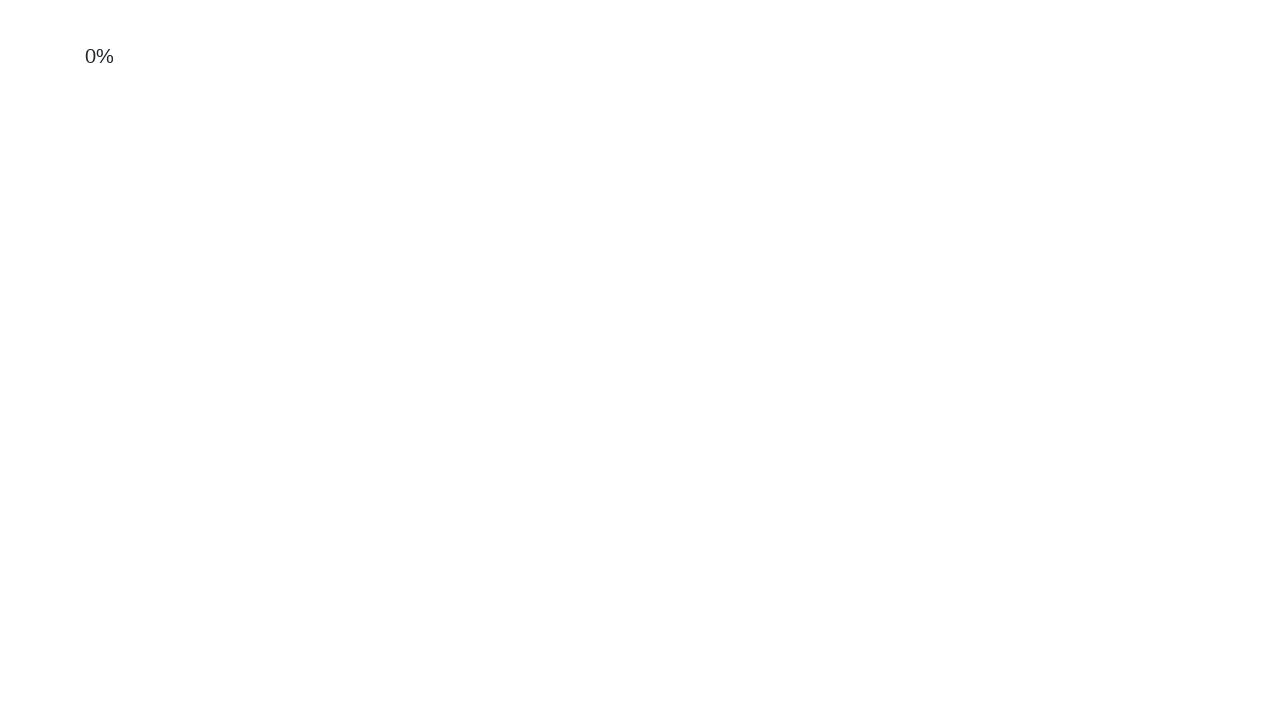

Scrolled down 50 pixels to find the button
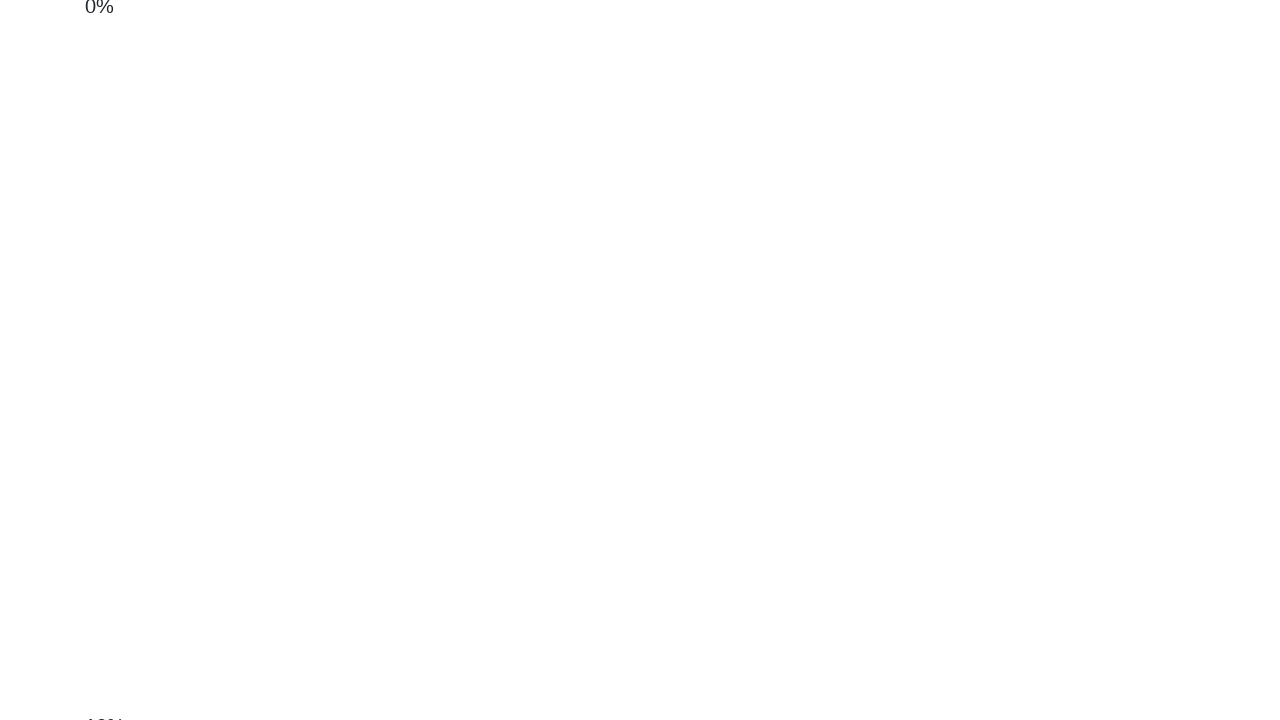

Scrolled down 50 pixels to find the button
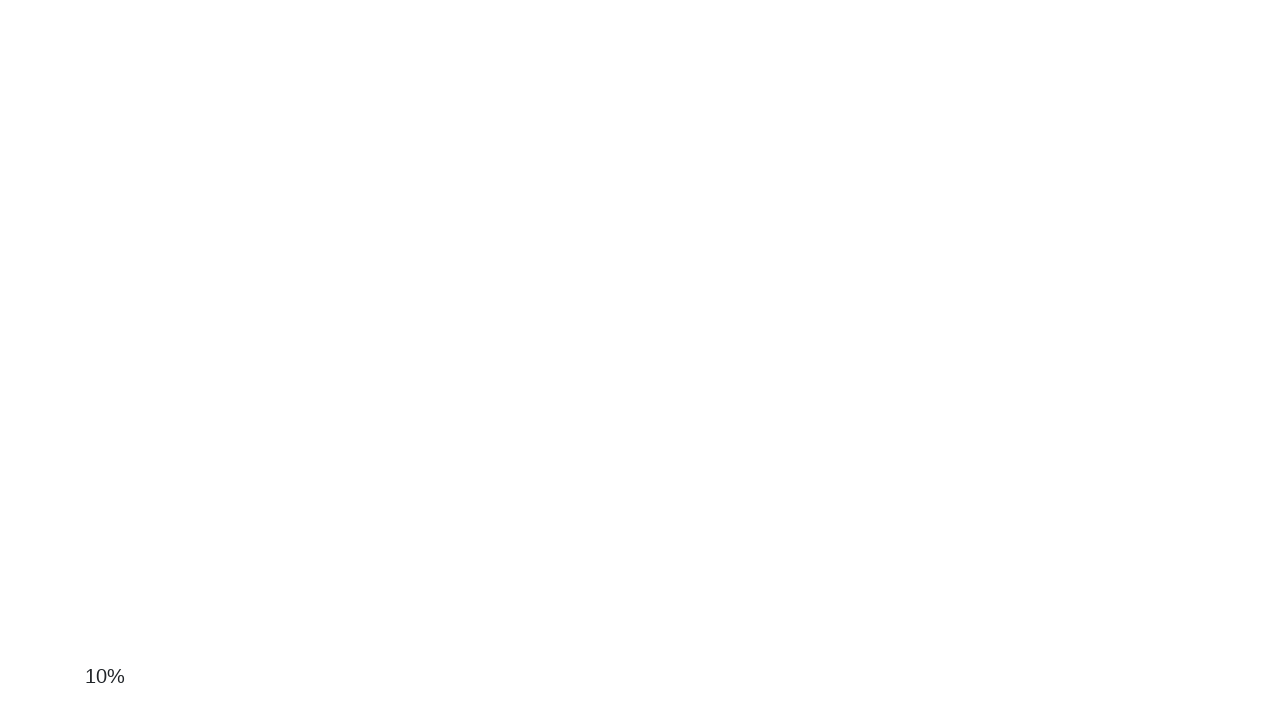

Scrolled down 50 pixels to find the button
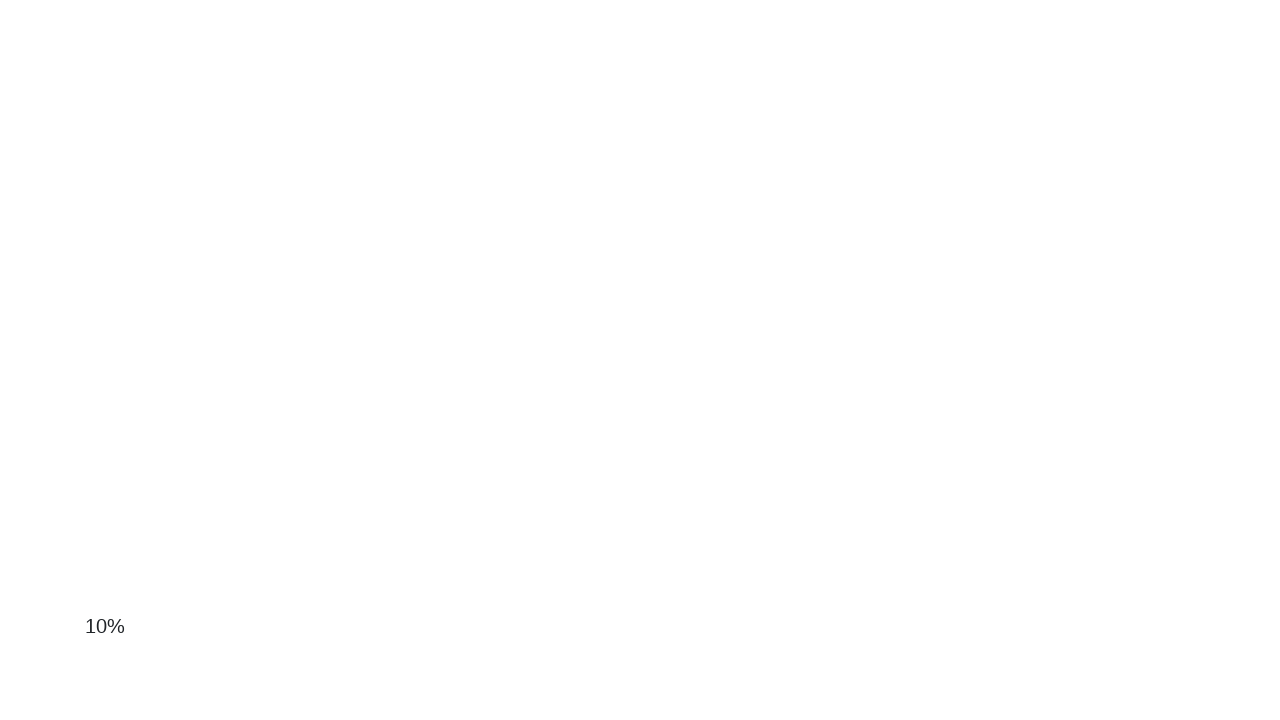

Scrolled down 50 pixels to find the button
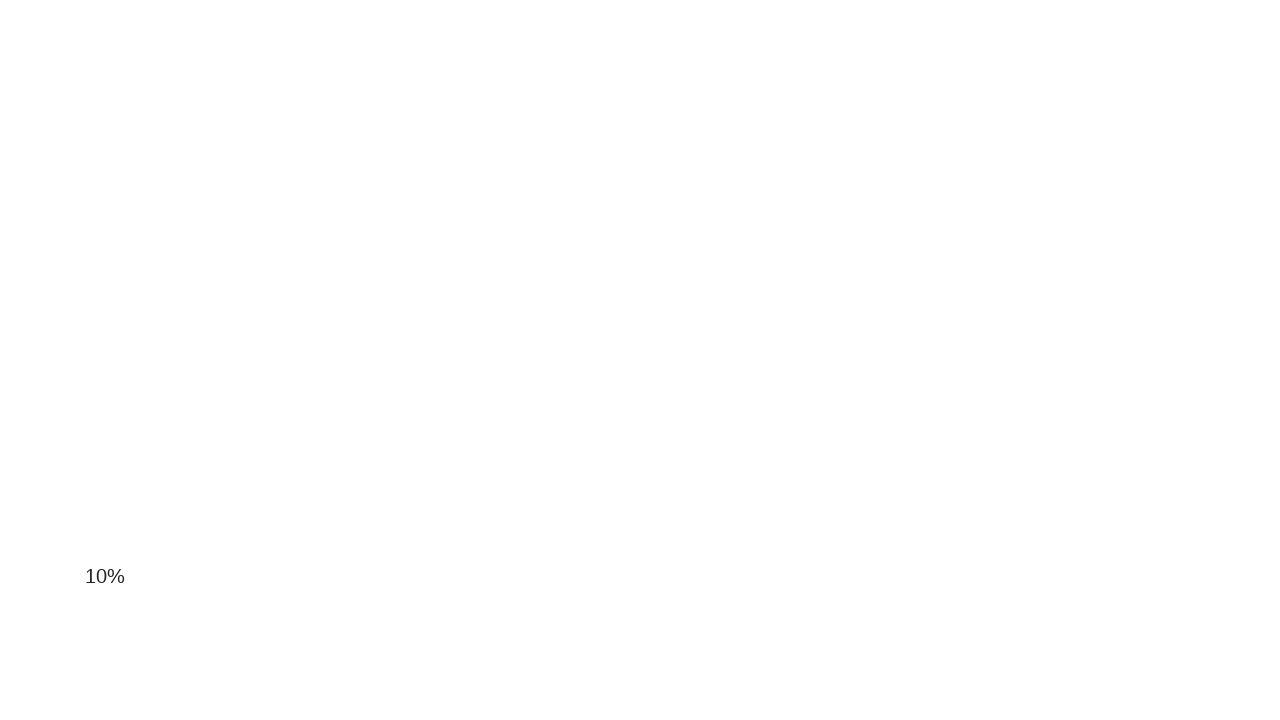

Scrolled down 50 pixels to find the button
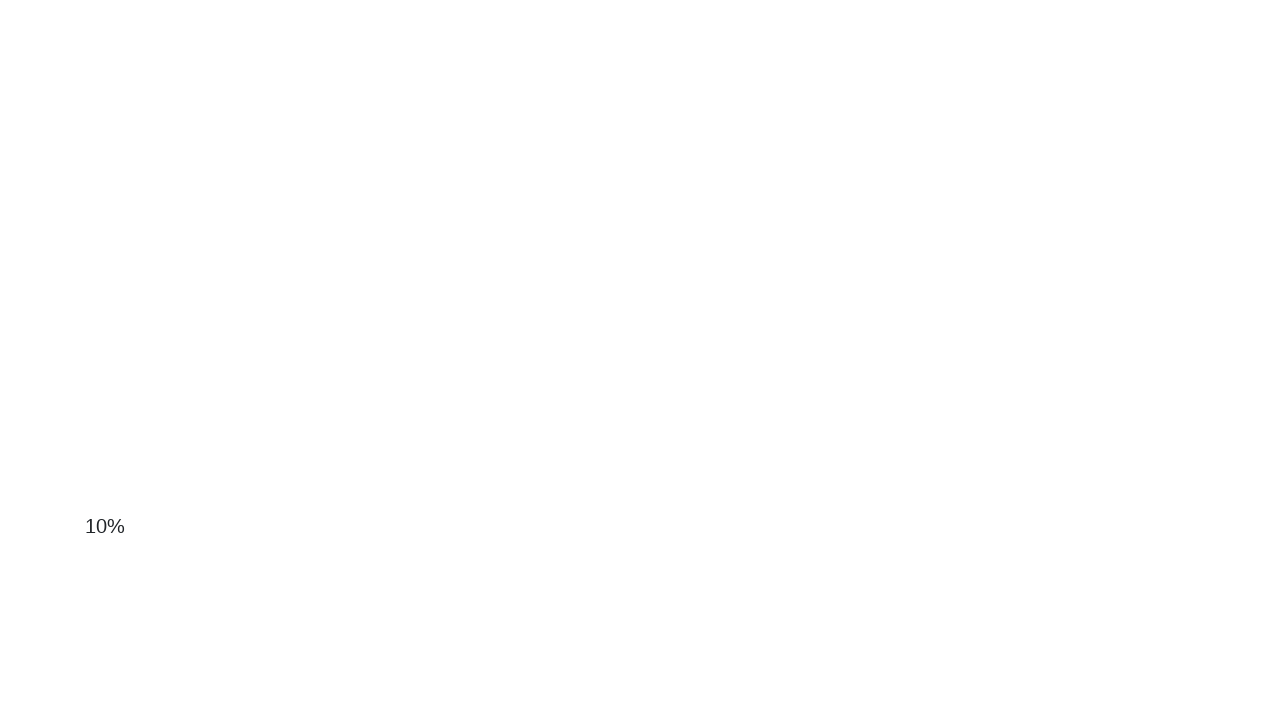

Scrolled down 50 pixels to find the button
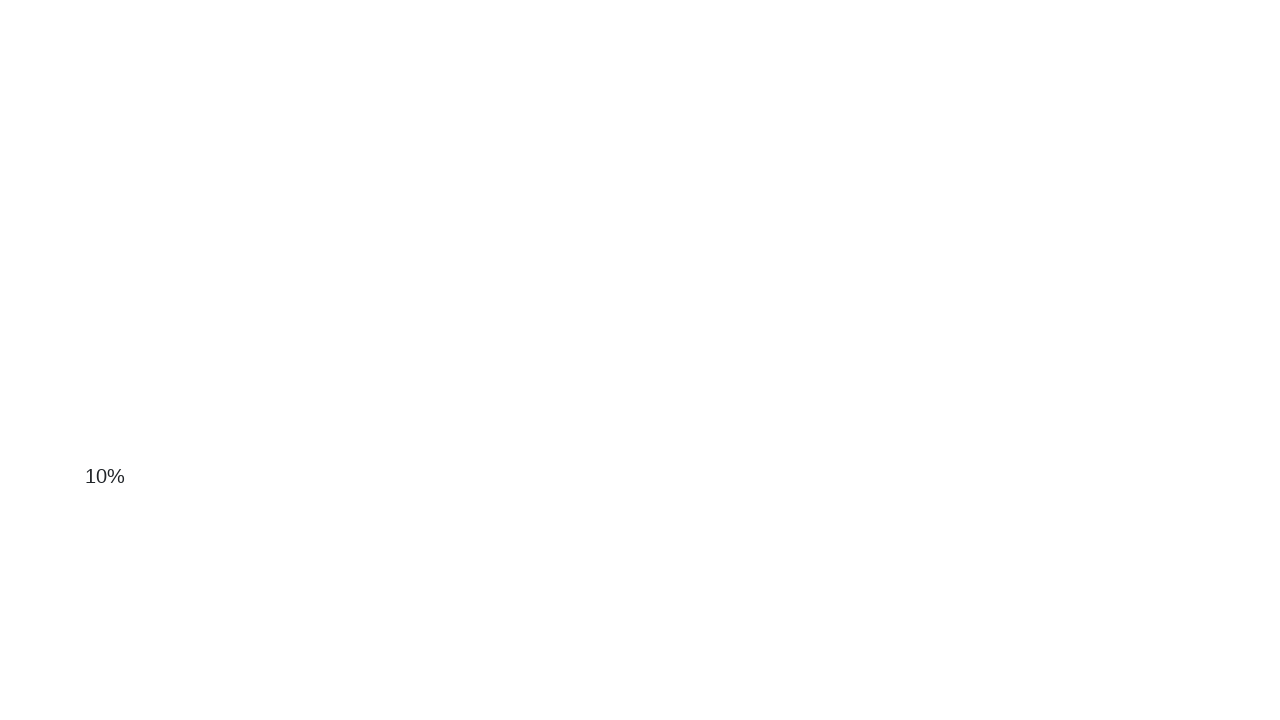

Scrolled down 50 pixels to find the button
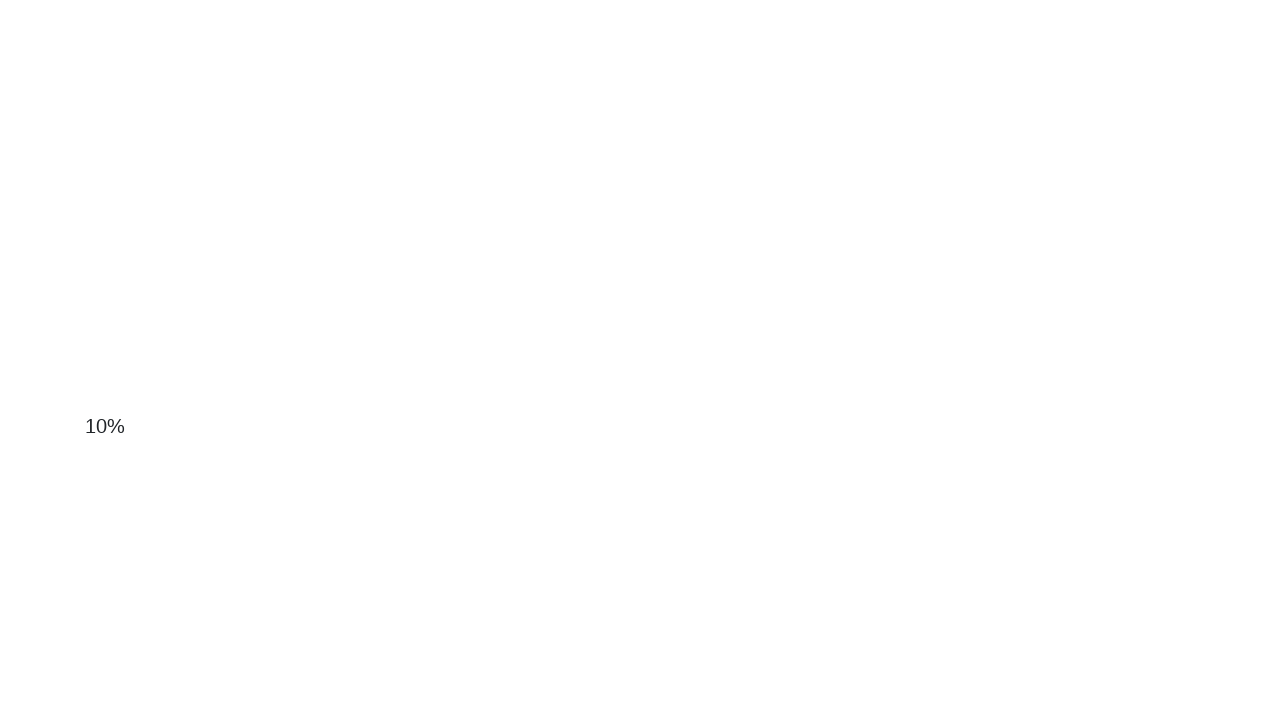

Scrolled down 50 pixels to find the button
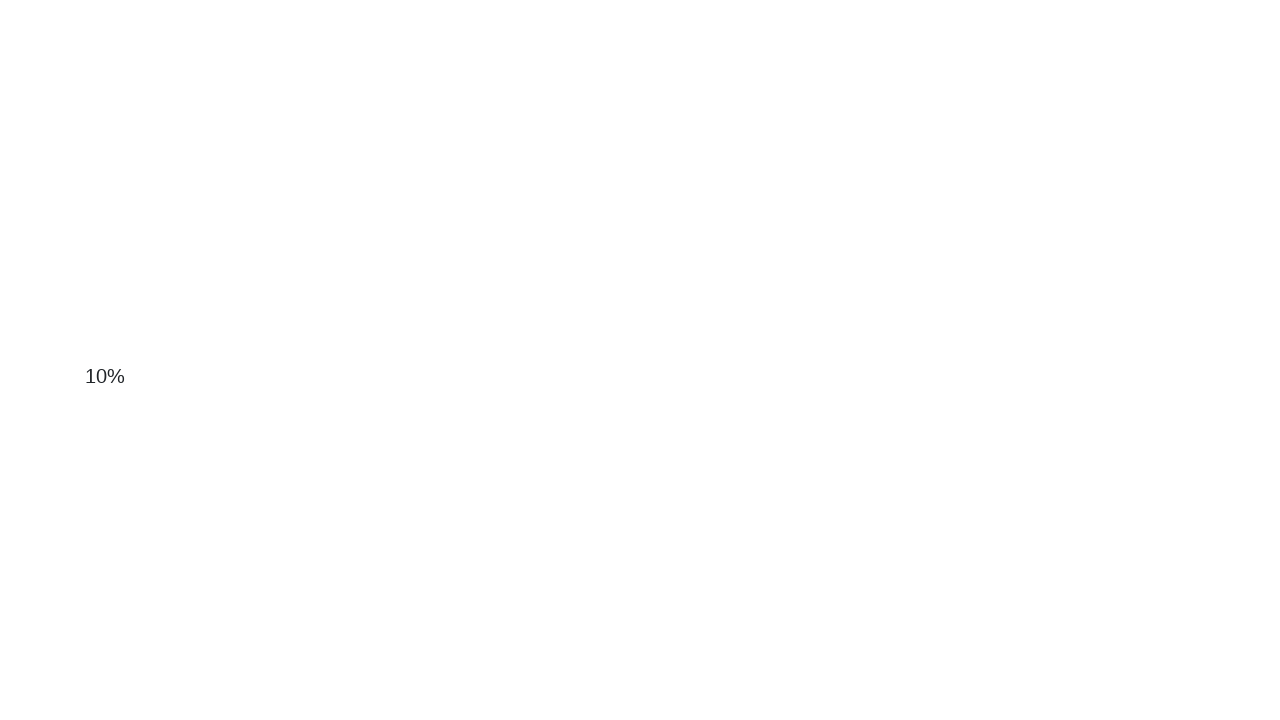

Scrolled down 50 pixels to find the button
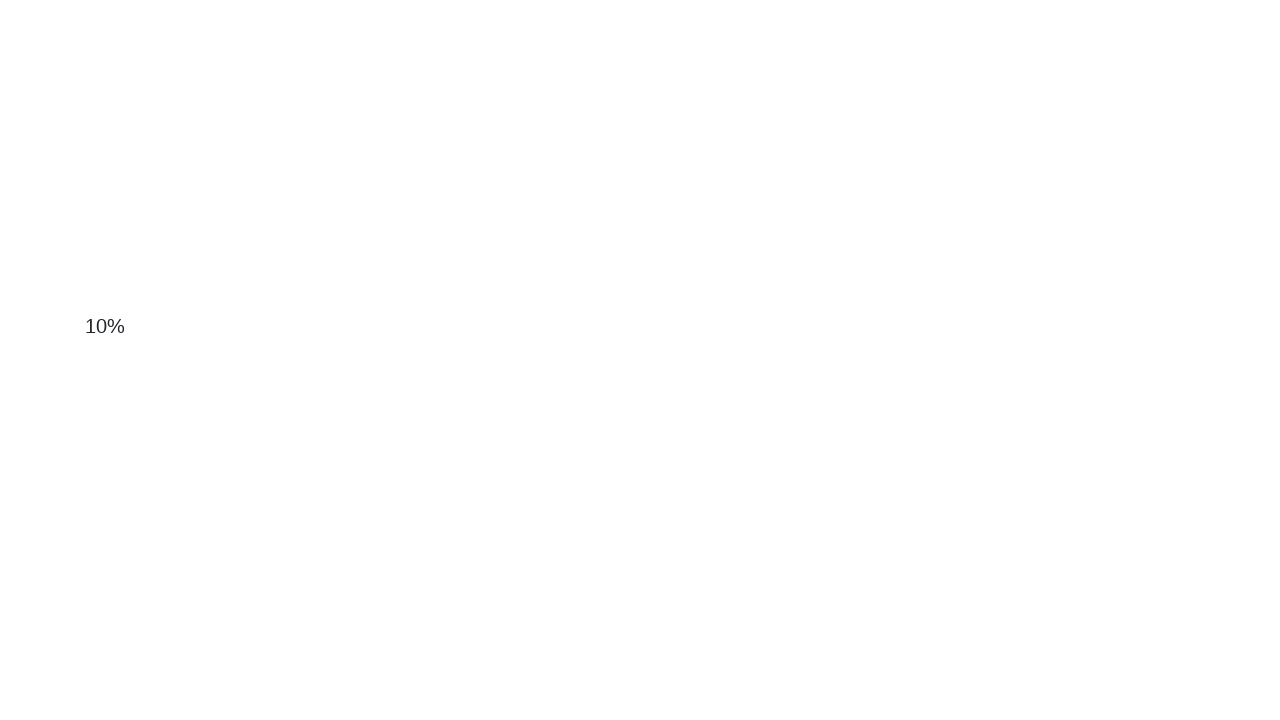

Scrolled down 50 pixels to find the button
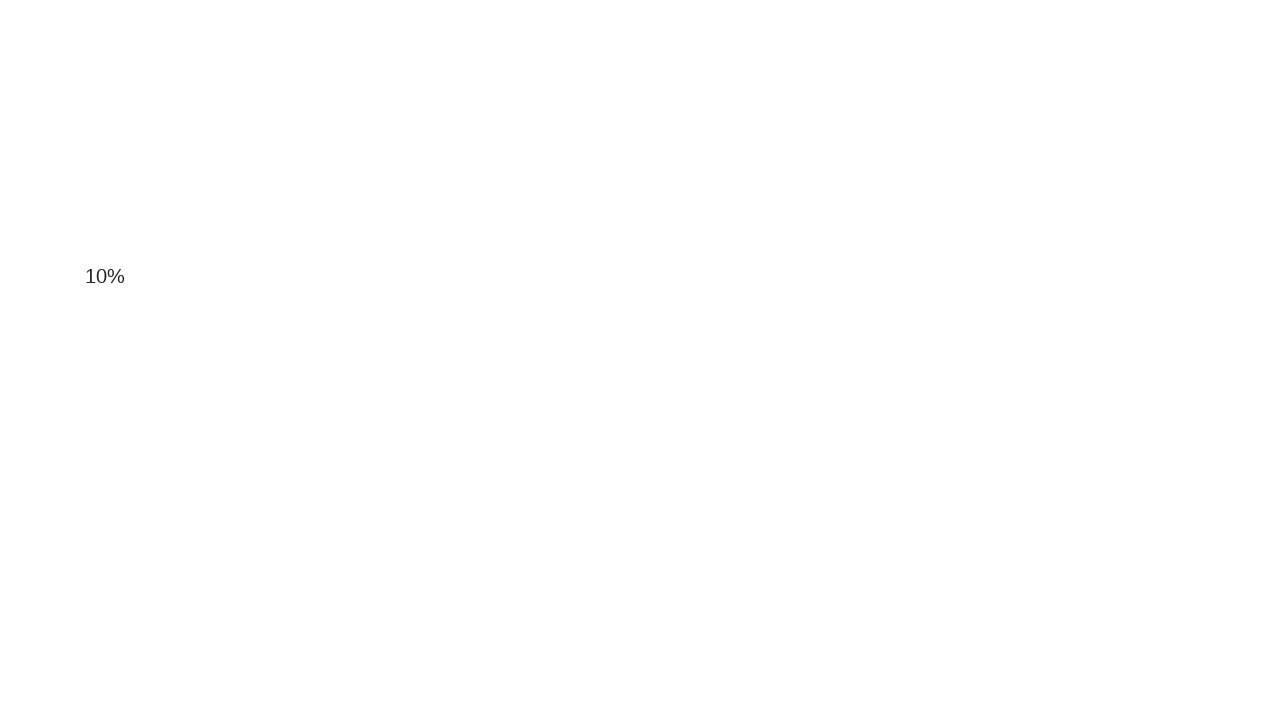

Scrolled down 50 pixels to find the button
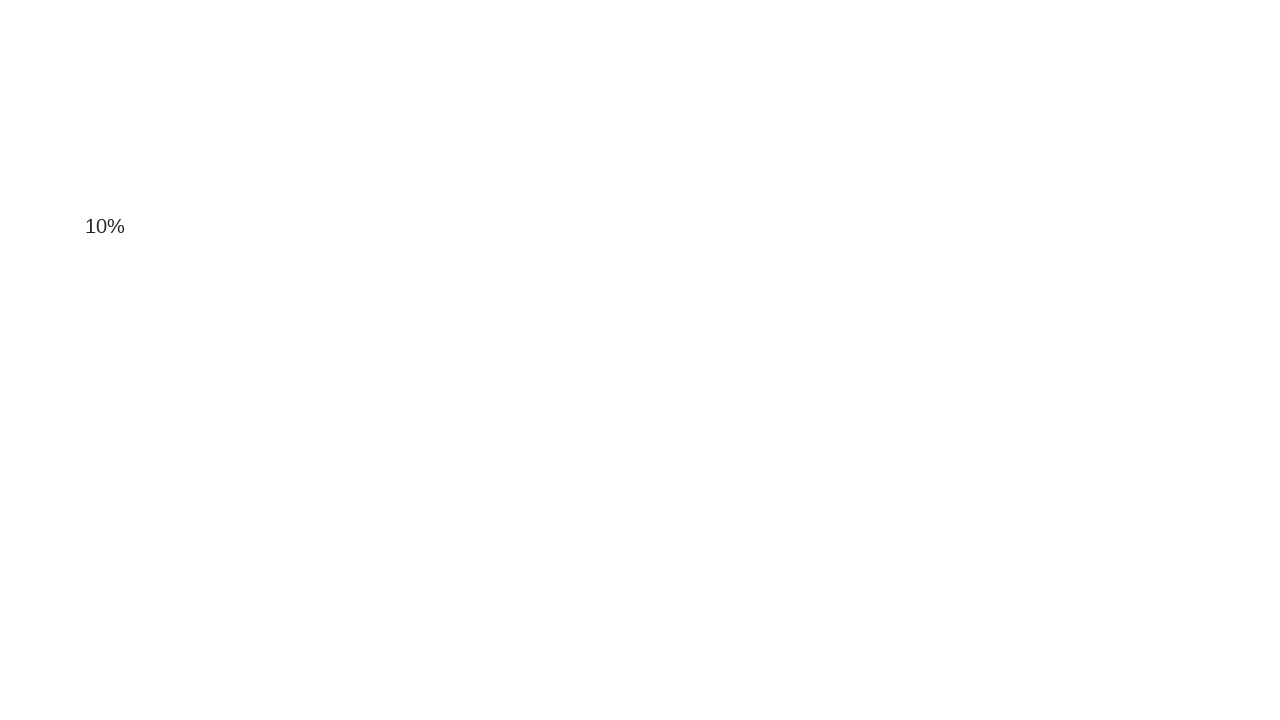

Scrolled down 50 pixels to find the button
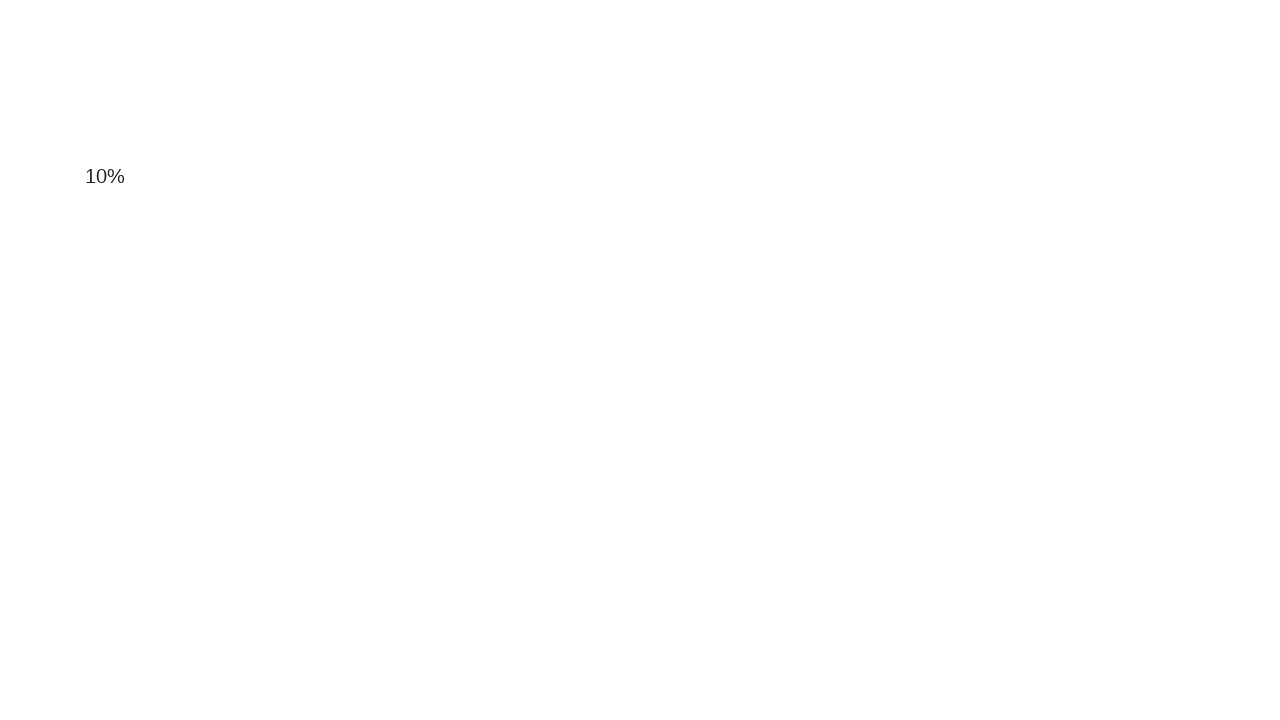

Scrolled down 50 pixels to find the button
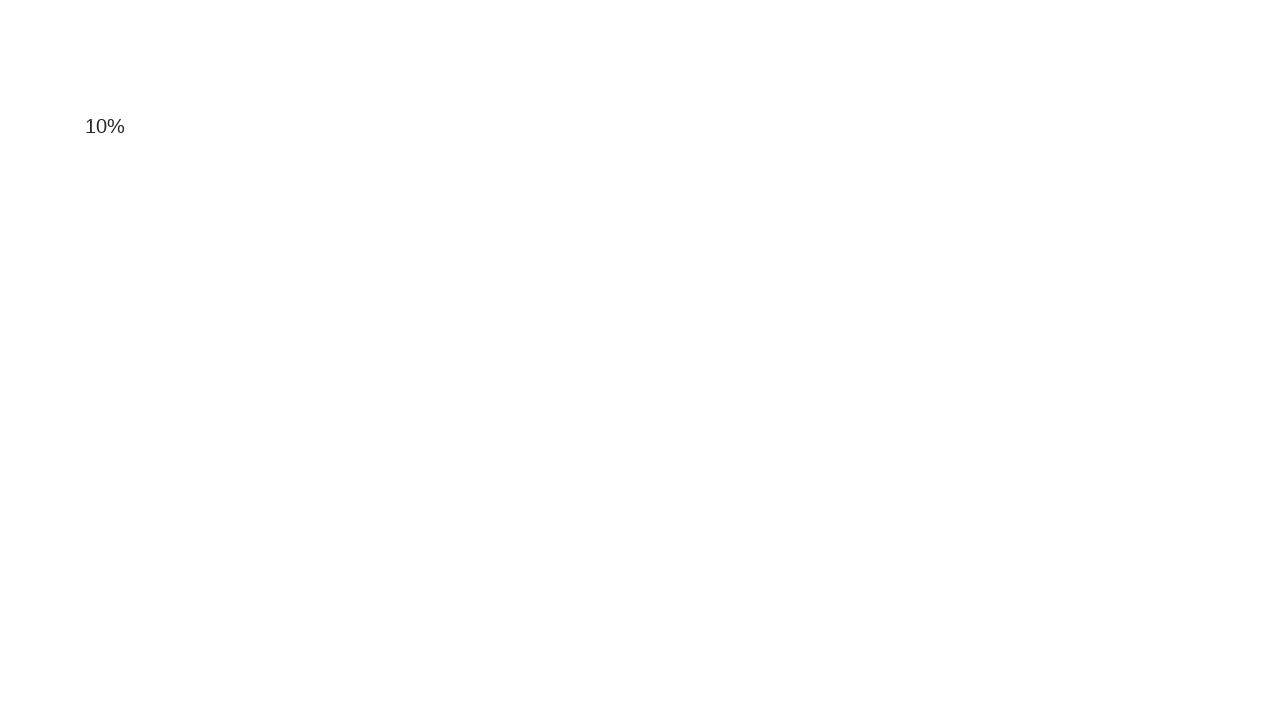

Scrolled down 50 pixels to find the button
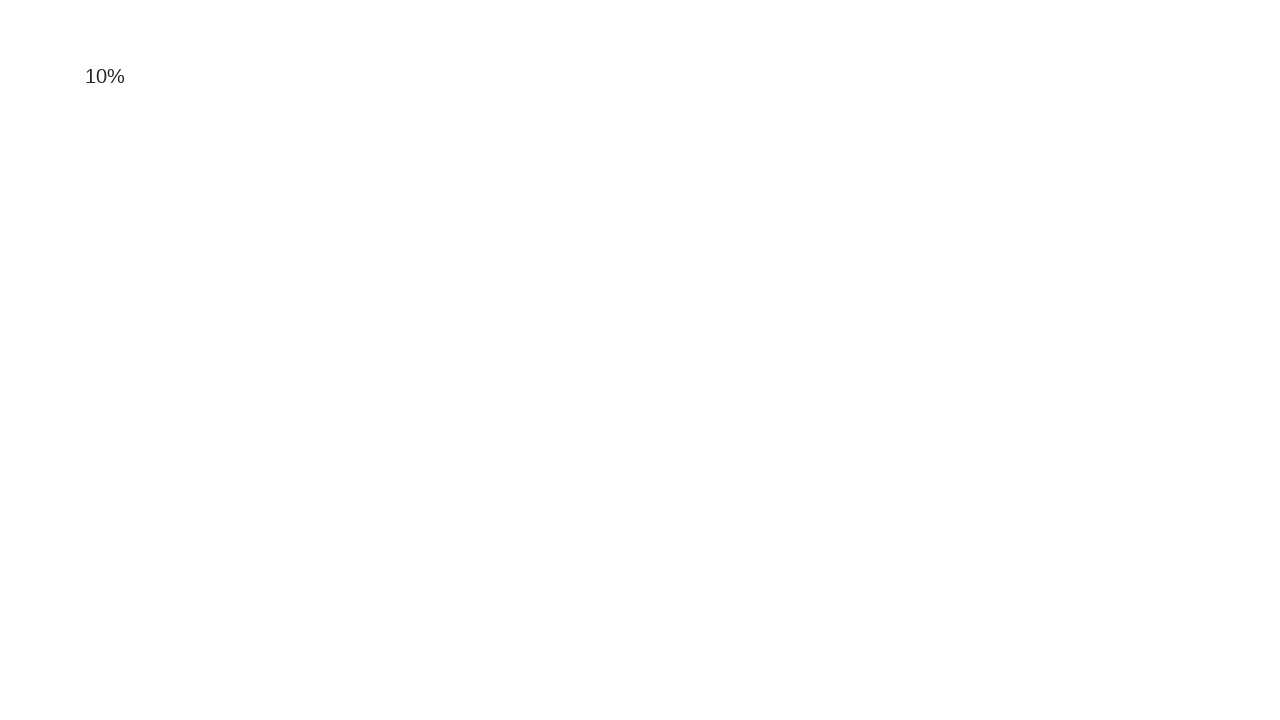

Scrolled down 50 pixels to find the button
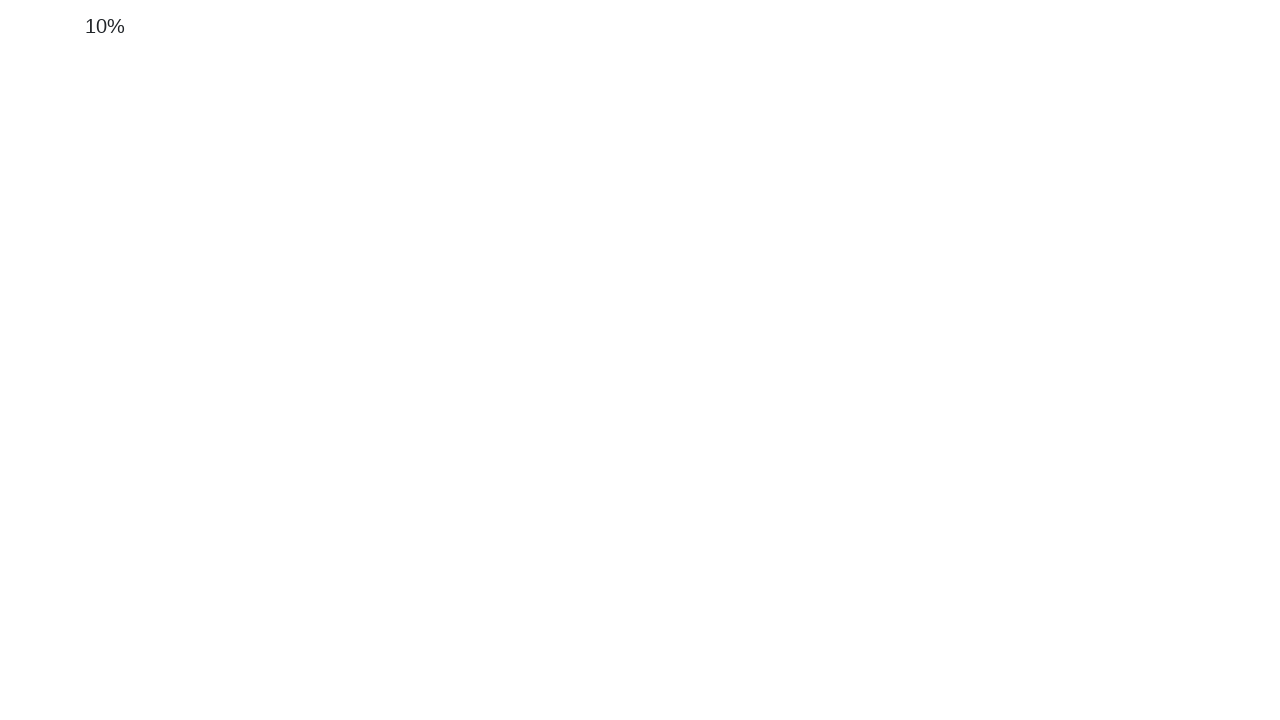

Scrolled down 50 pixels to find the button
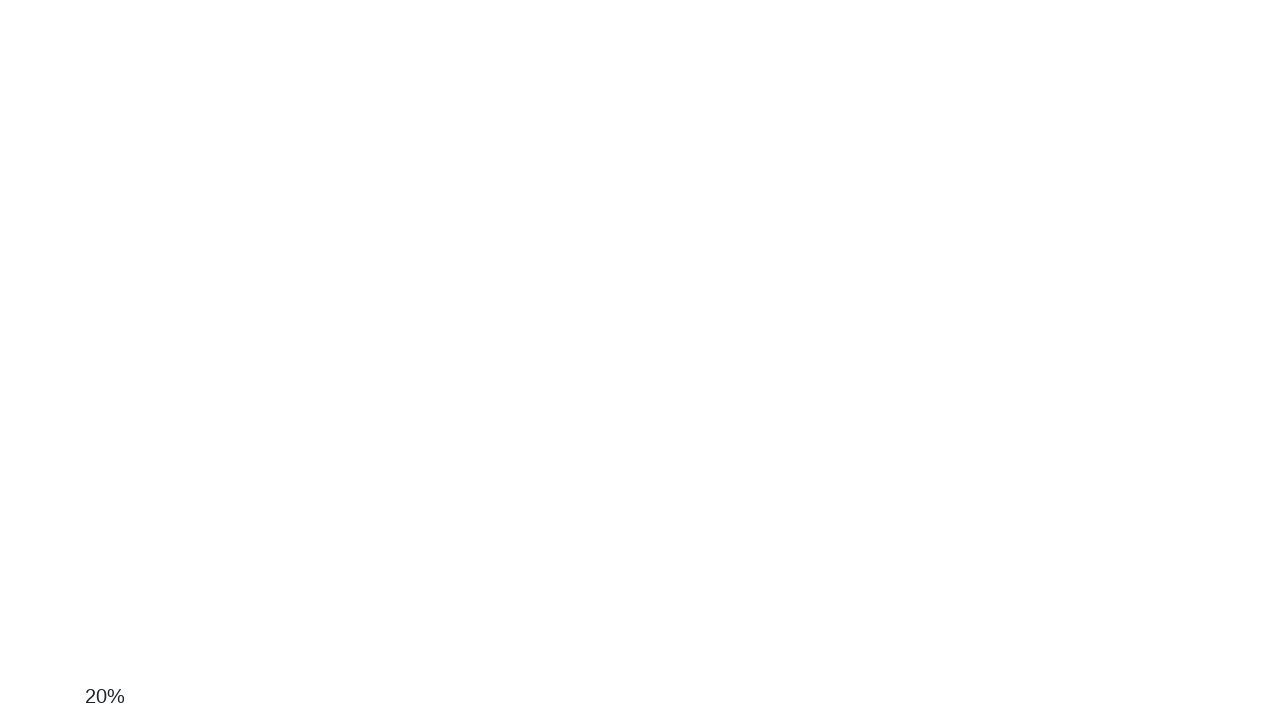

Scrolled down 50 pixels to find the button
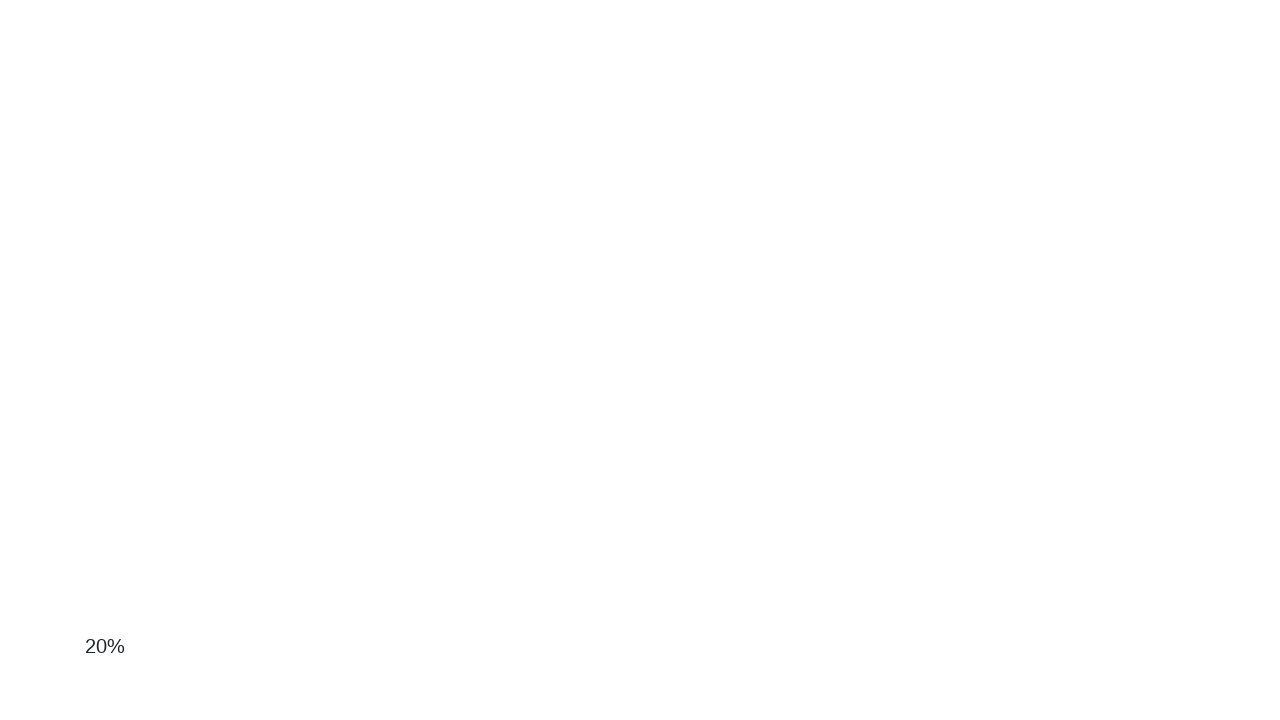

Scrolled down 50 pixels to find the button
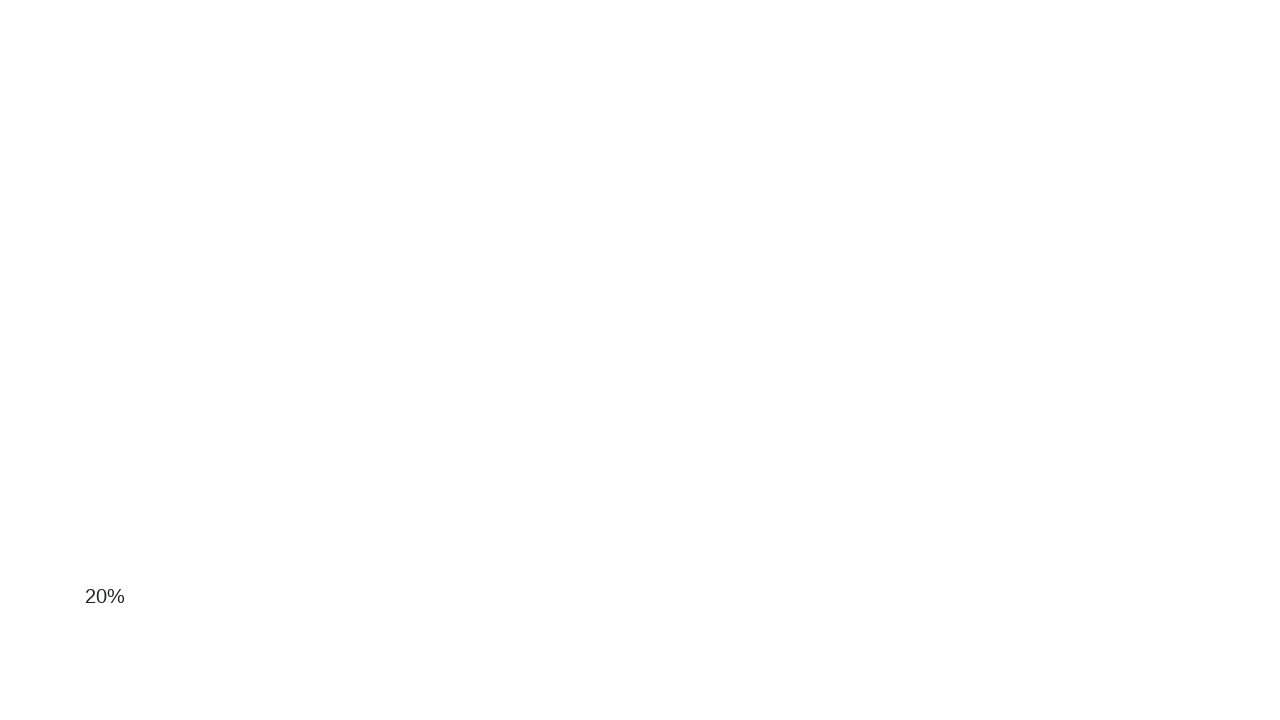

Scrolled down 50 pixels to find the button
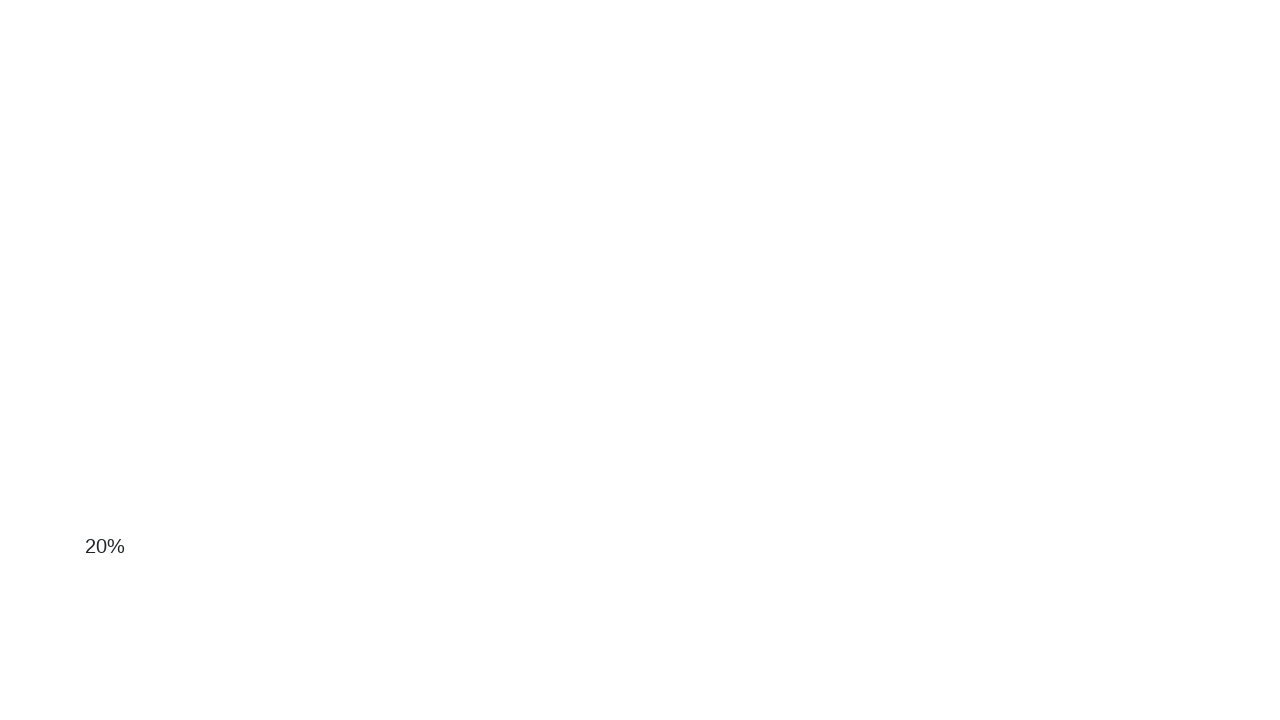

Scrolled down 50 pixels to find the button
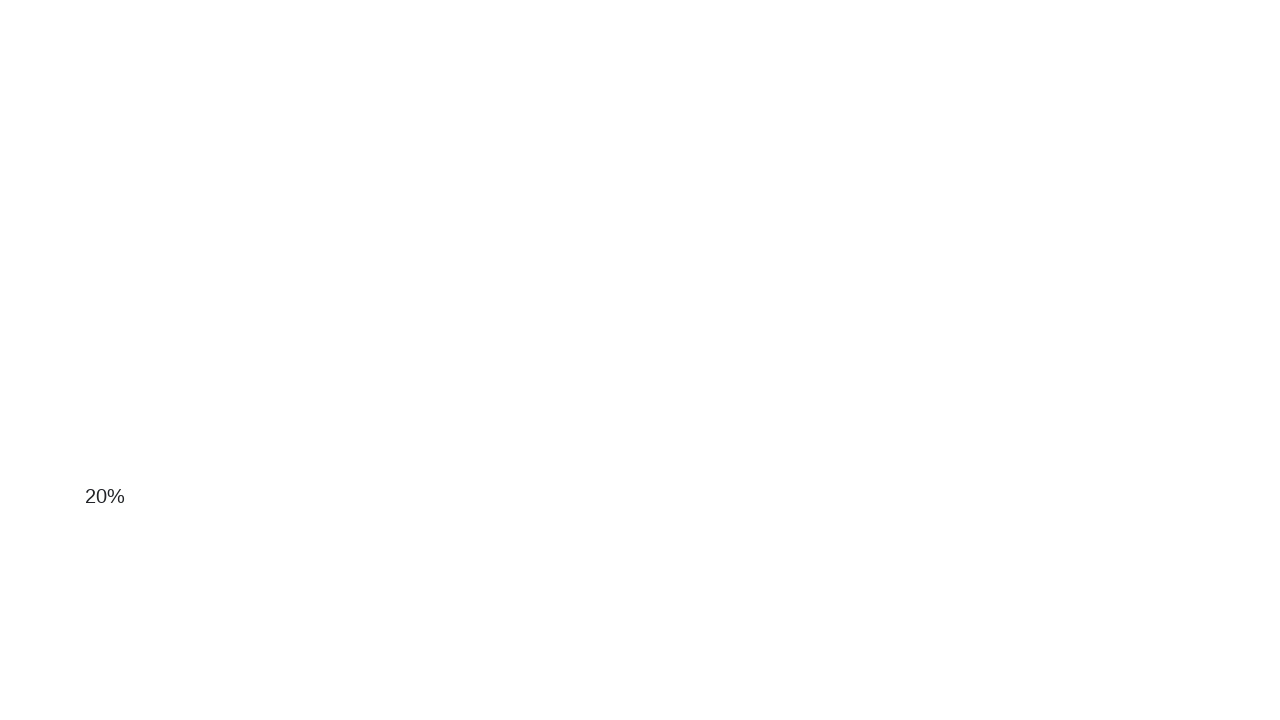

Scrolled down 50 pixels to find the button
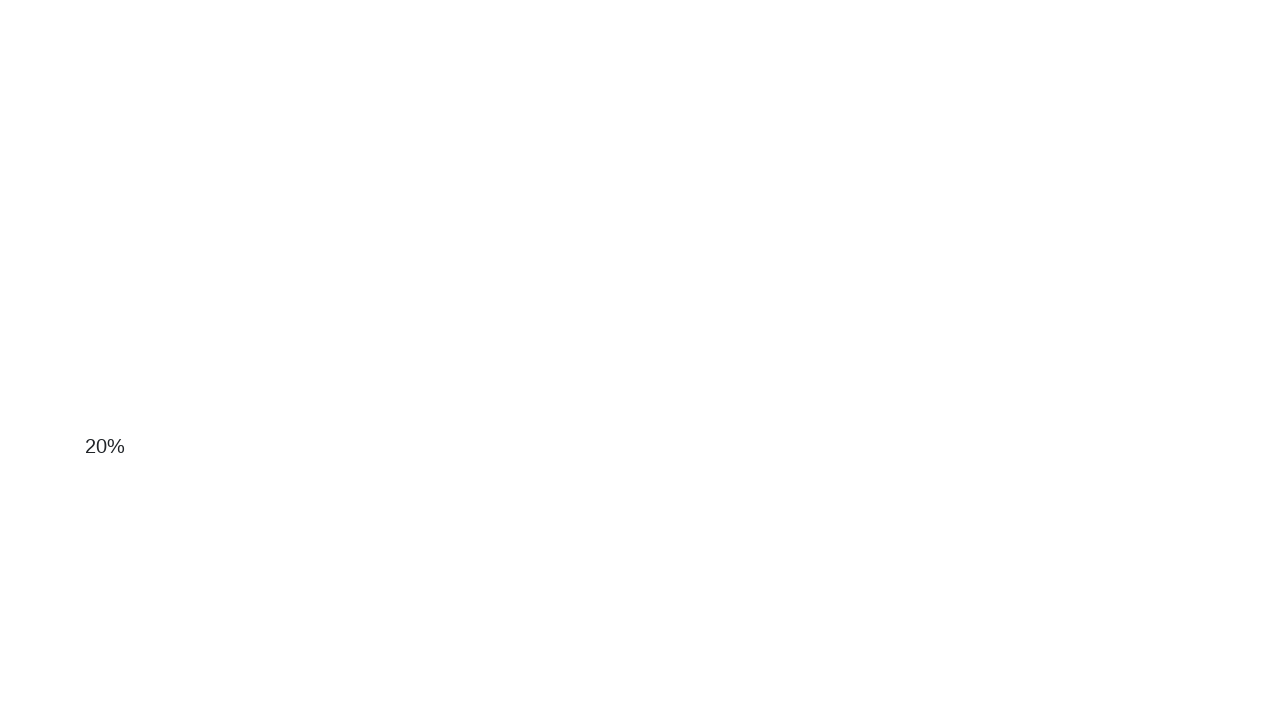

Scrolled down 50 pixels to find the button
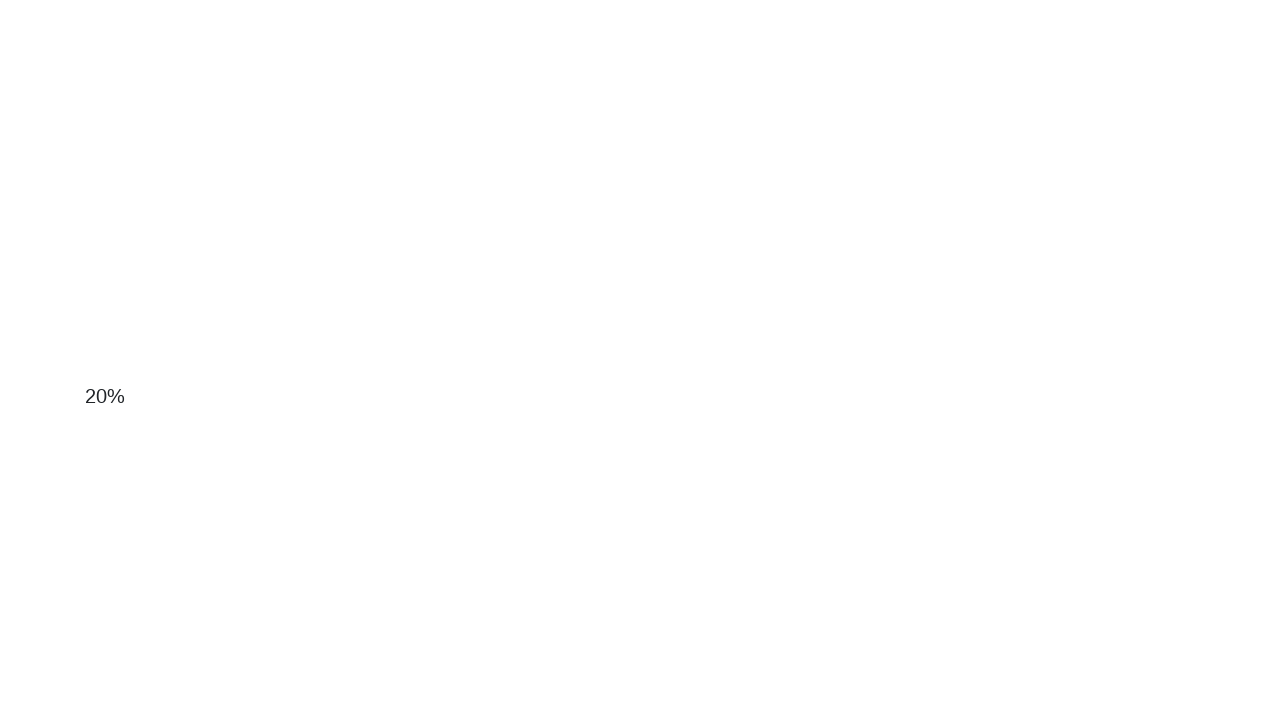

Scrolled down 50 pixels to find the button
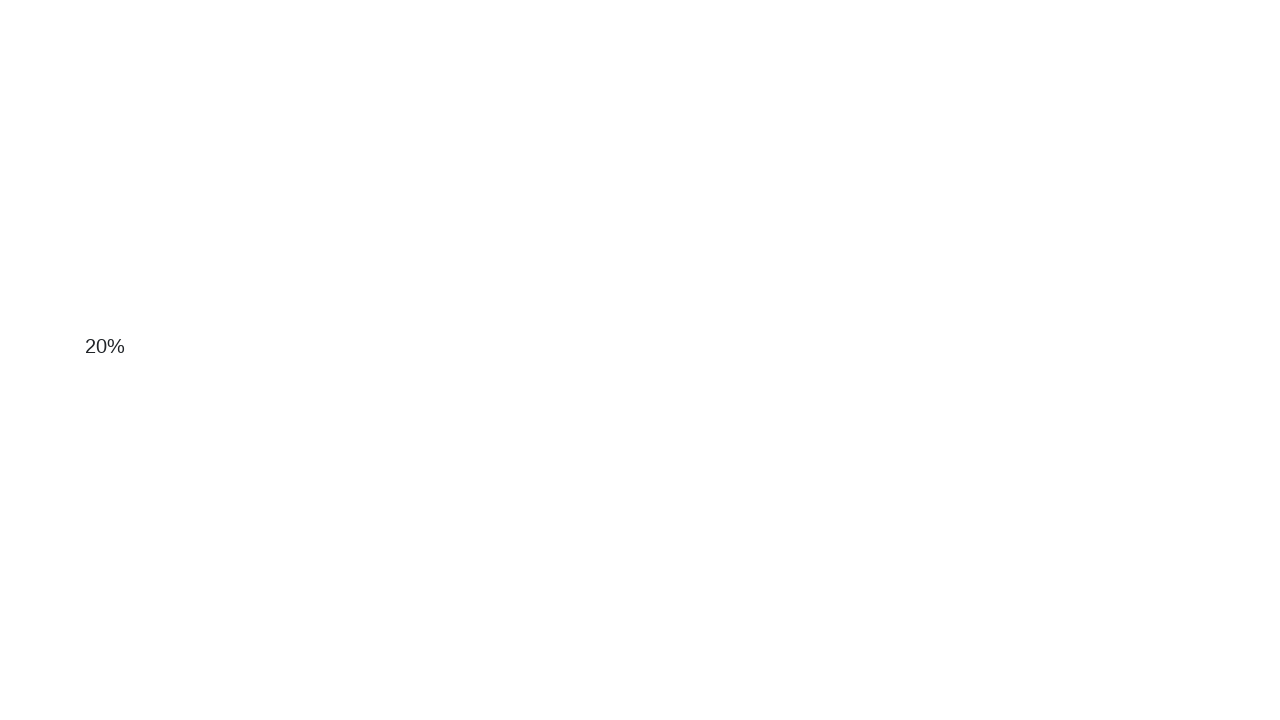

Scrolled down 50 pixels to find the button
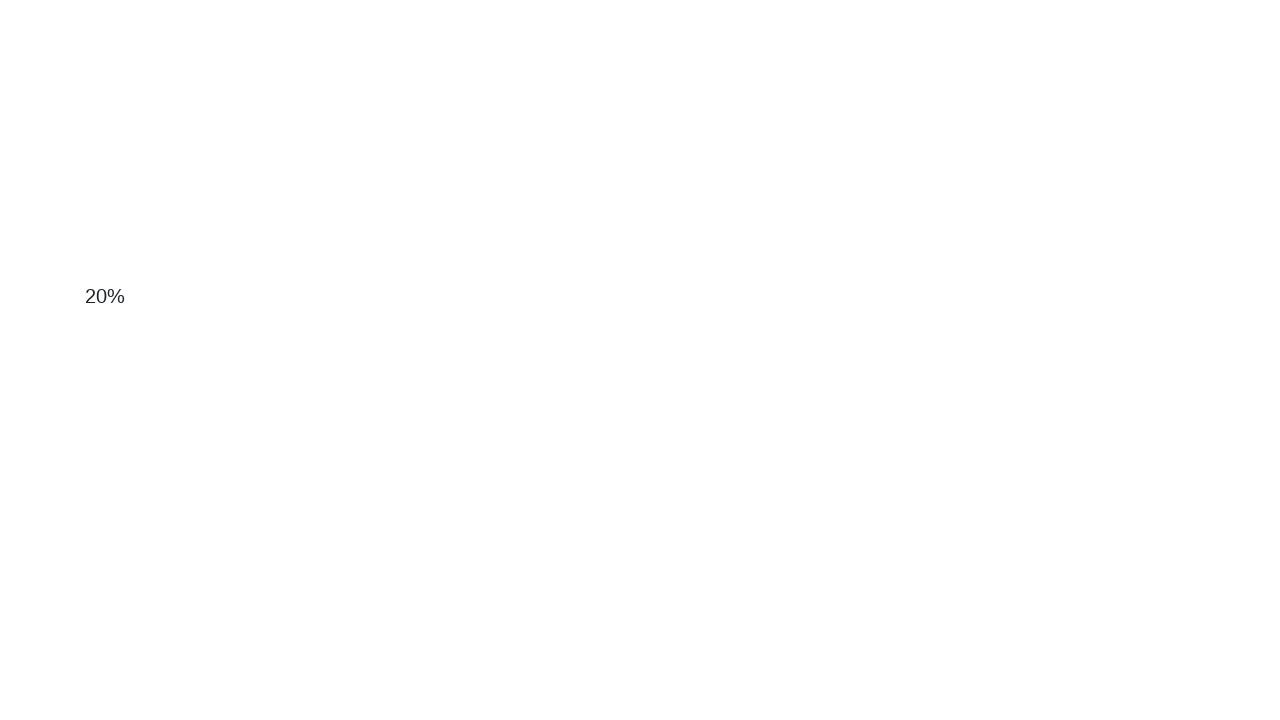

Scrolled down 50 pixels to find the button
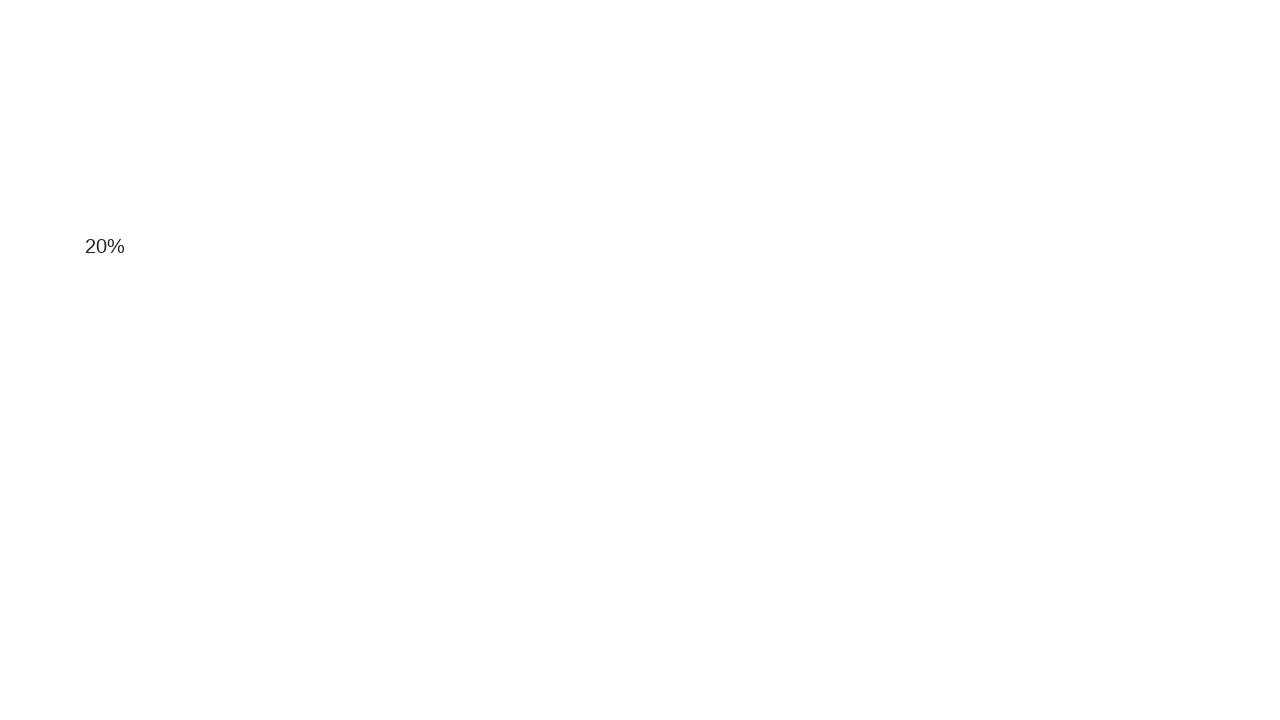

Scrolled down 50 pixels to find the button
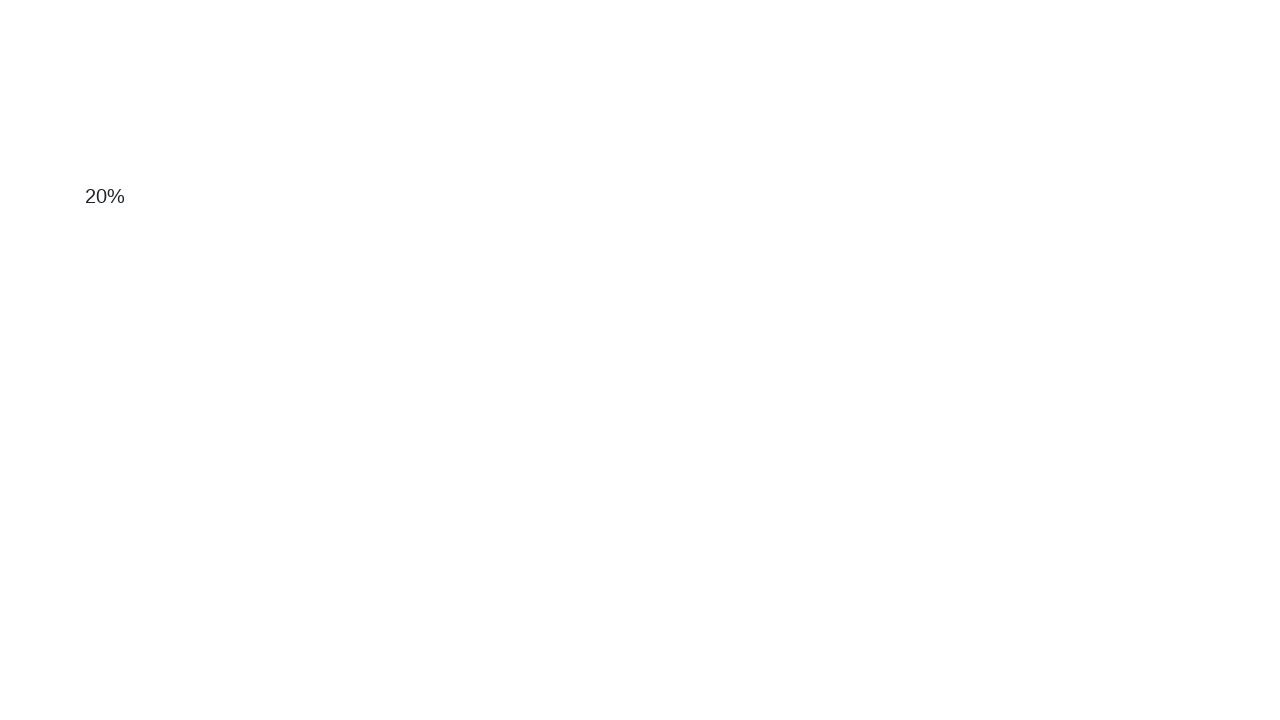

Scrolled down 50 pixels to find the button
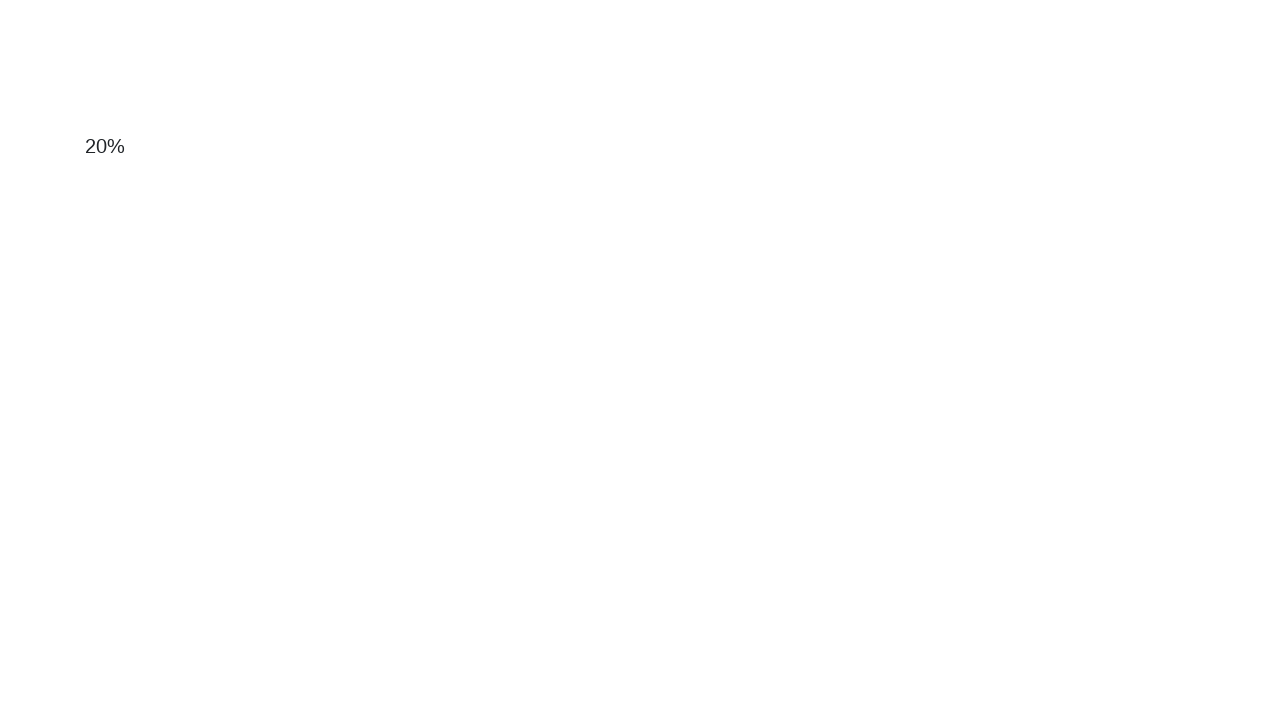

Scrolled down 50 pixels to find the button
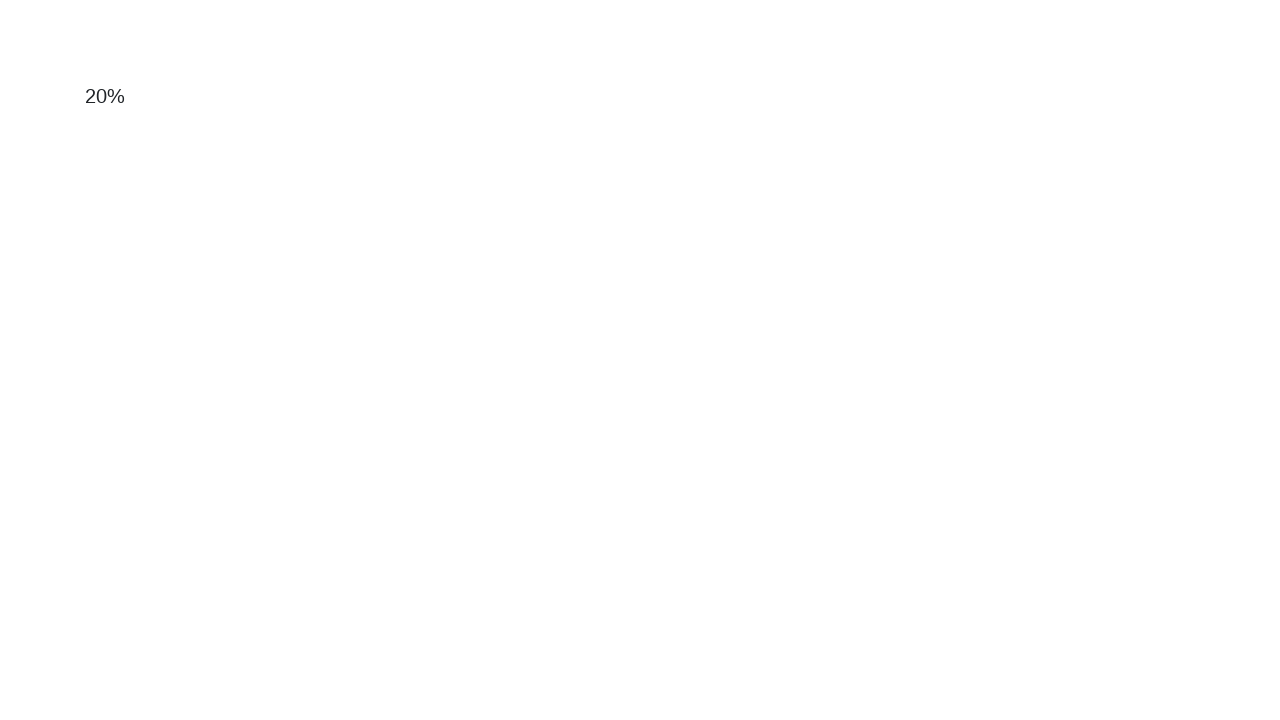

Scrolled down 50 pixels to find the button
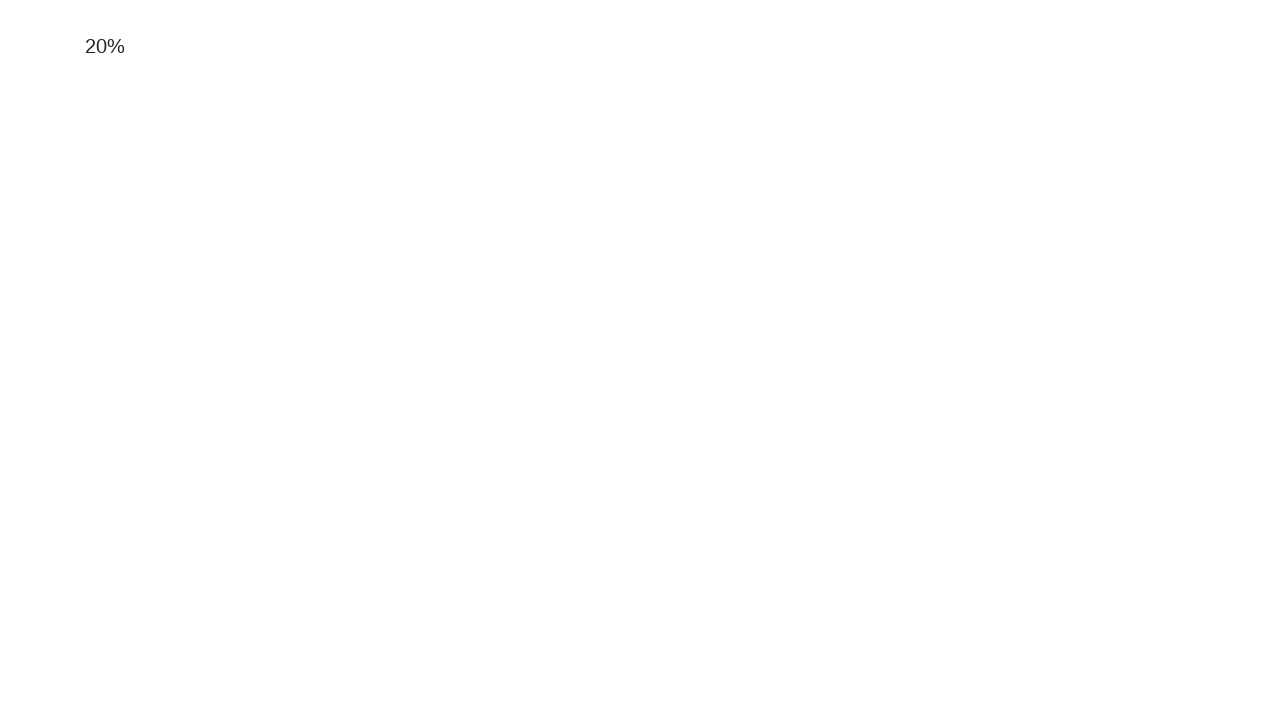

Scrolled down 50 pixels to find the button
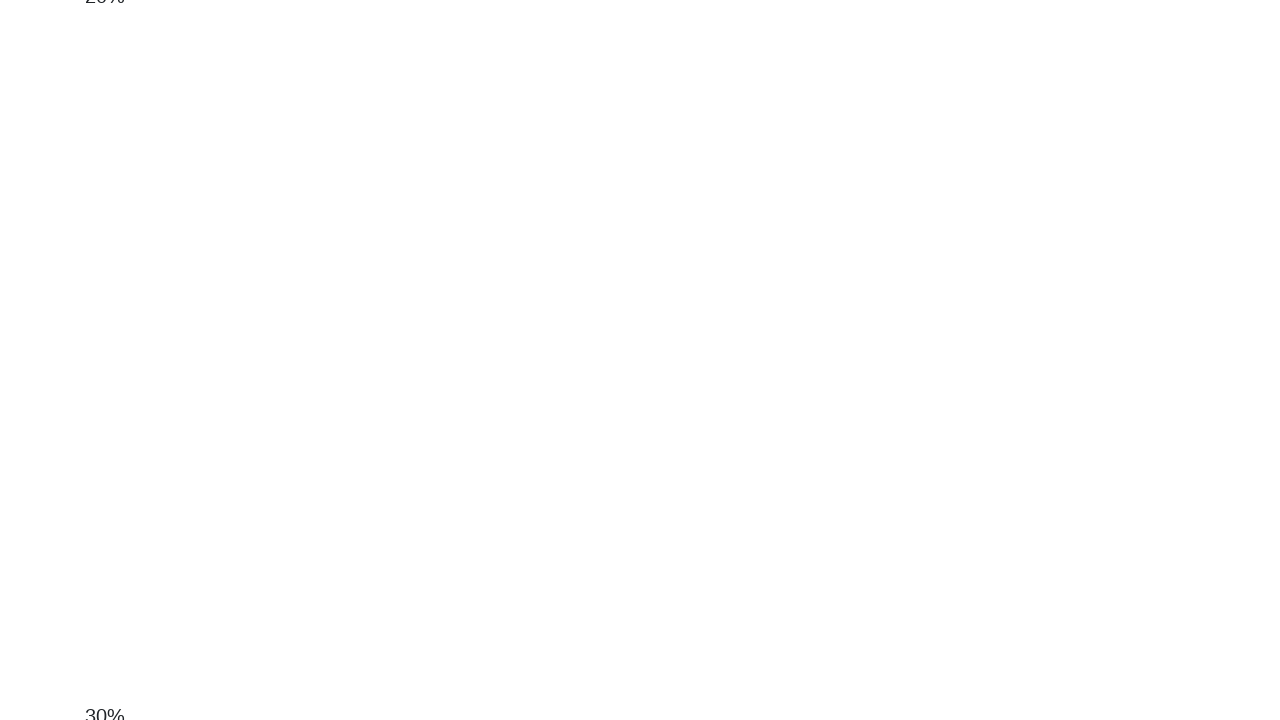

Scrolled down 50 pixels to find the button
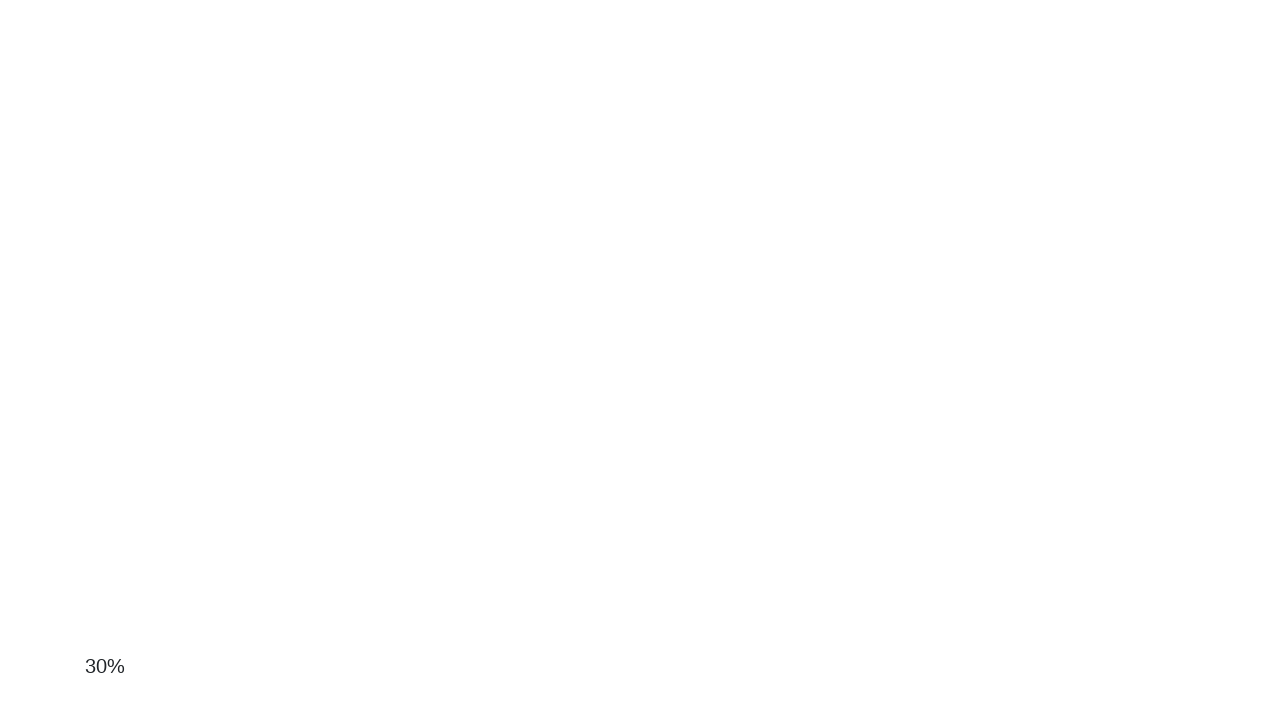

Scrolled down 50 pixels to find the button
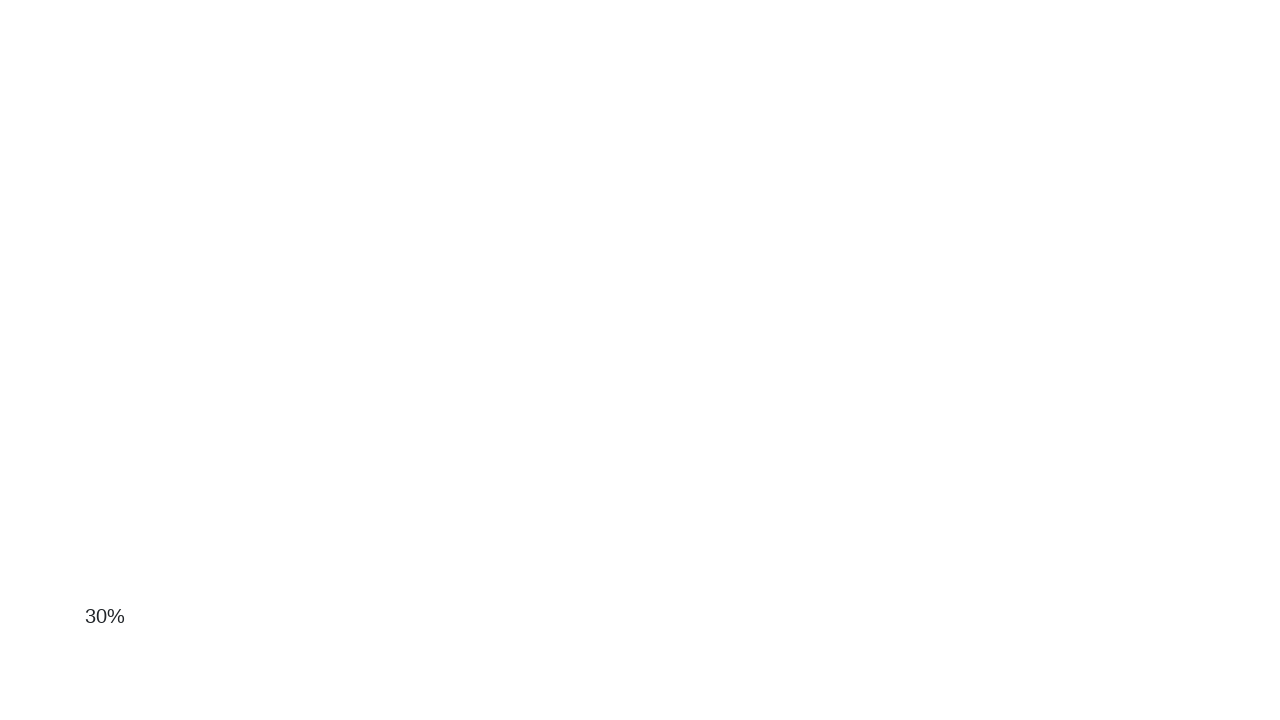

Scrolled down 50 pixels to find the button
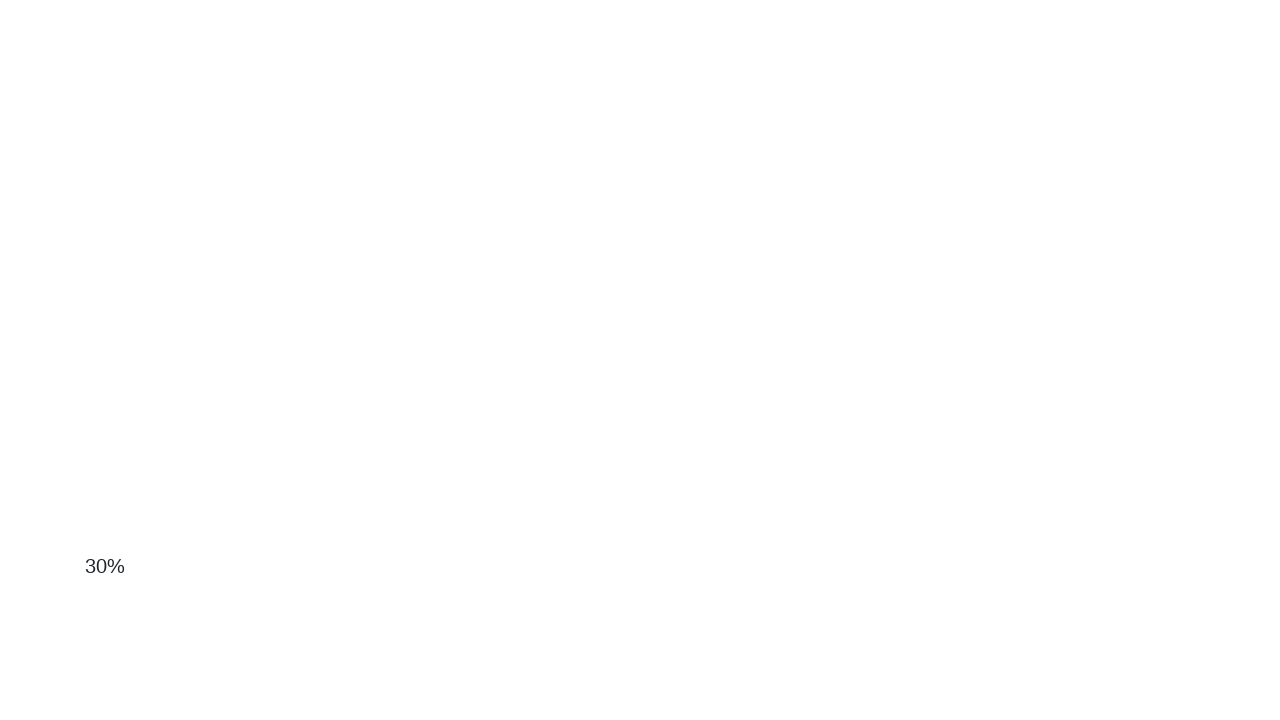

Scrolled down 50 pixels to find the button
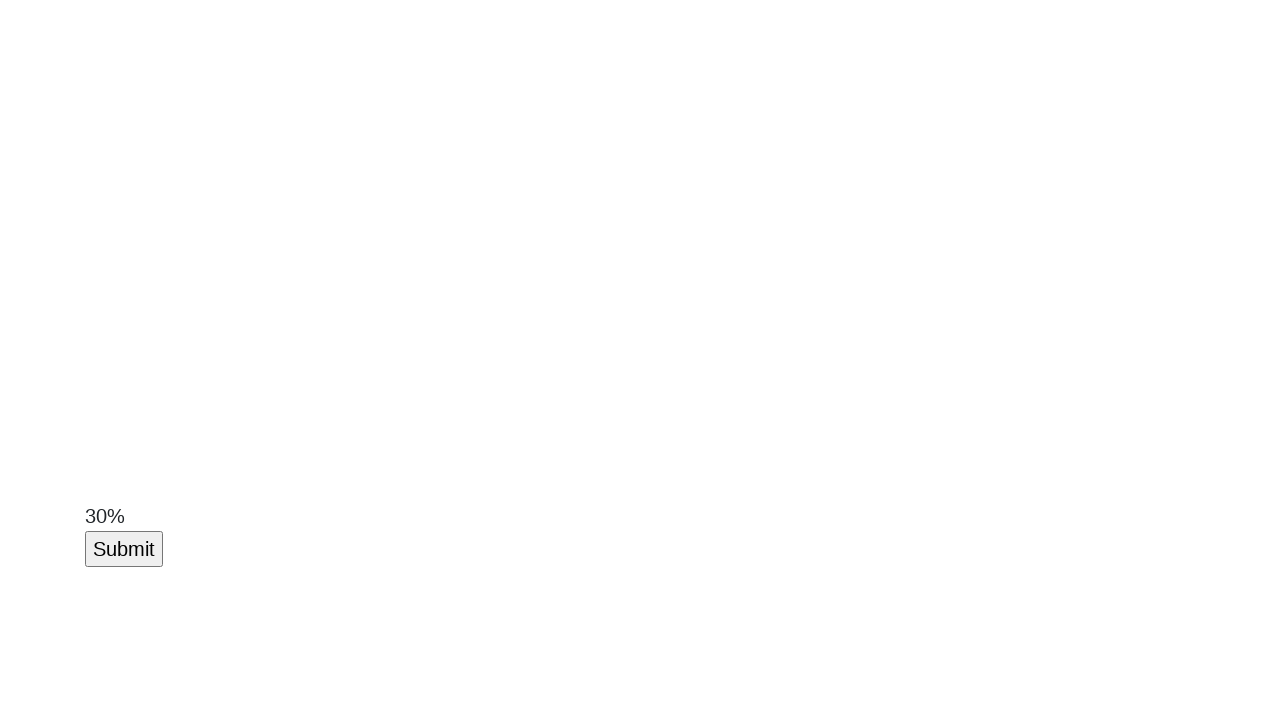

Confirmed scroll-button is now visible on the page
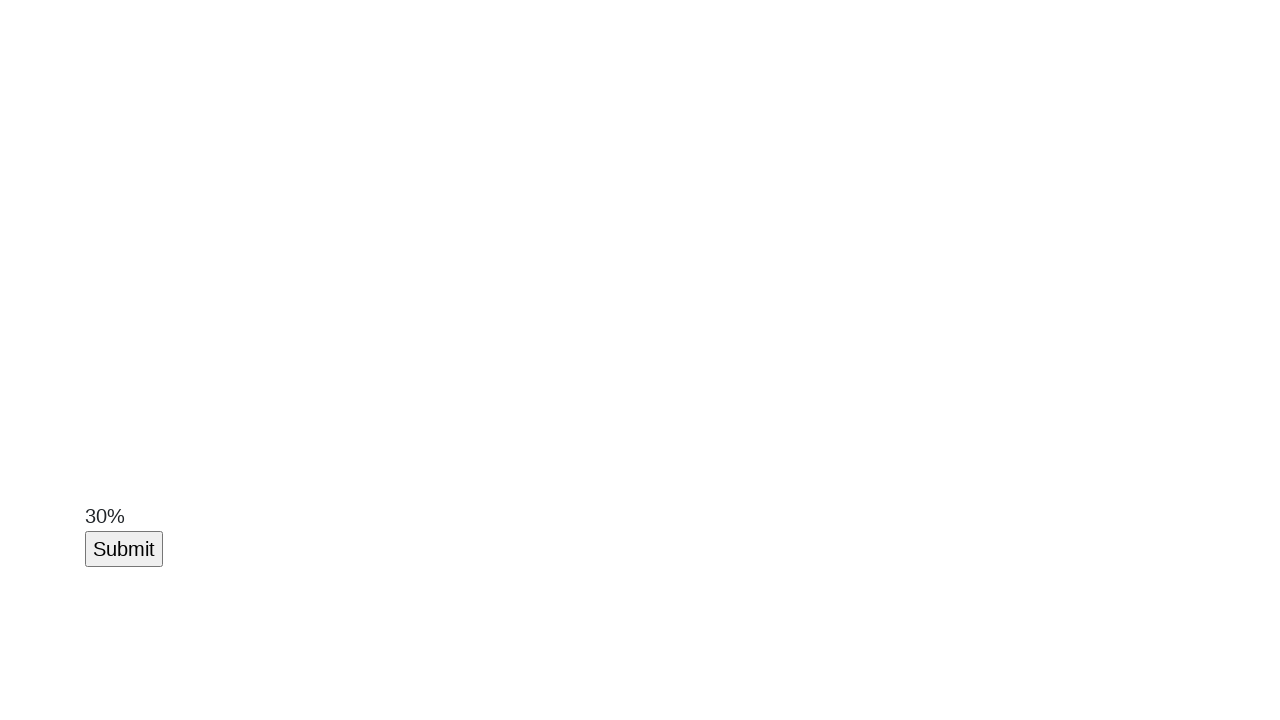

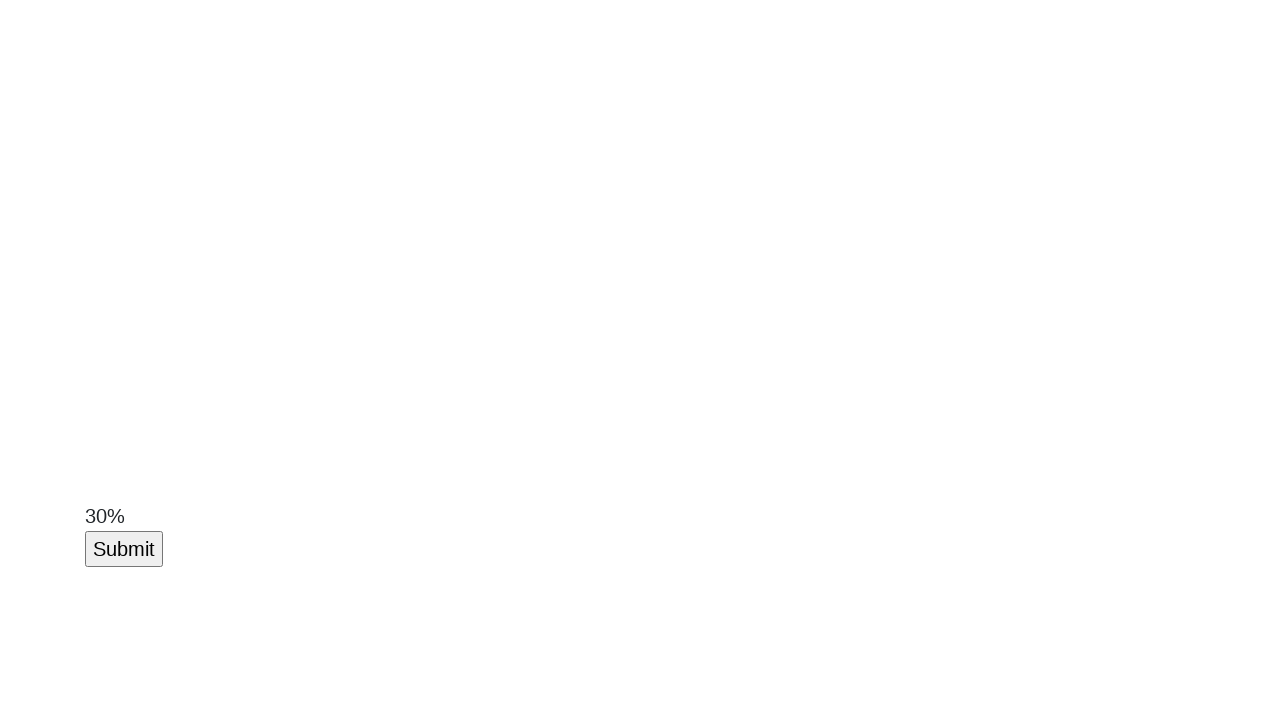